Scrolls down a high page using JavaScript to find and verify a submit button

Starting URL: http://automation-practice.emilos.pl/high-site.php

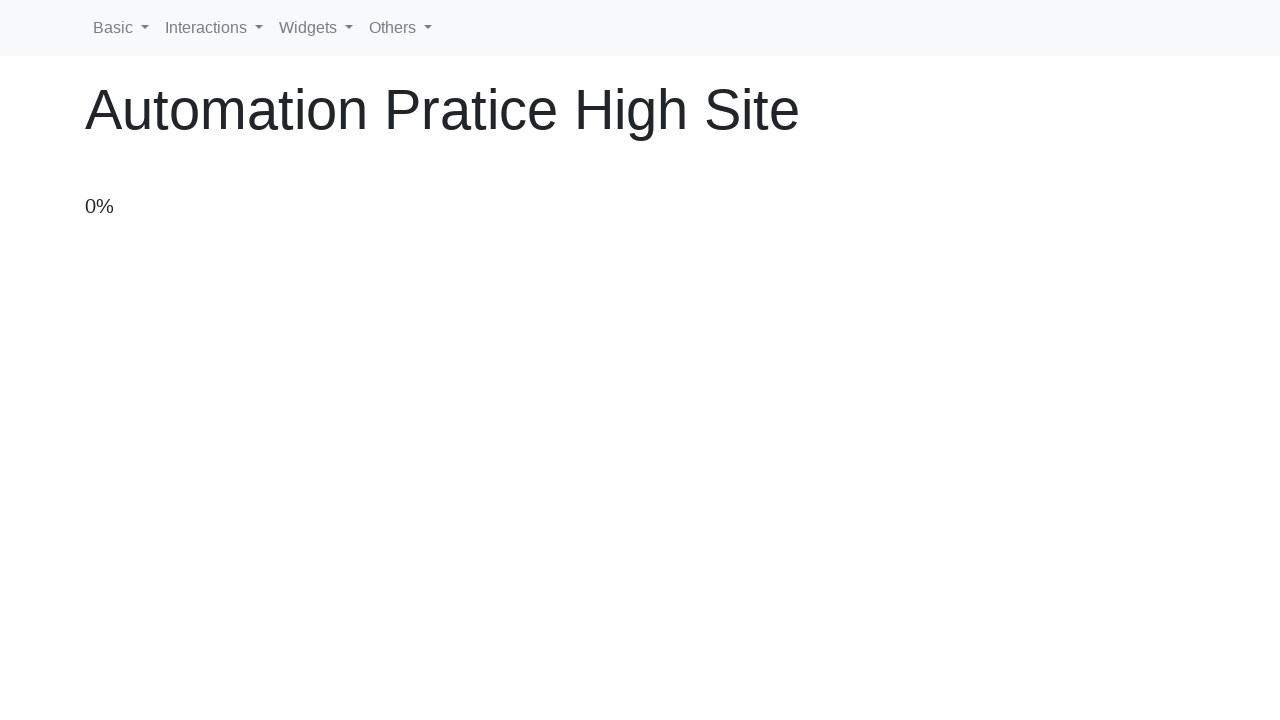

Scrolled down by 100px using JavaScript
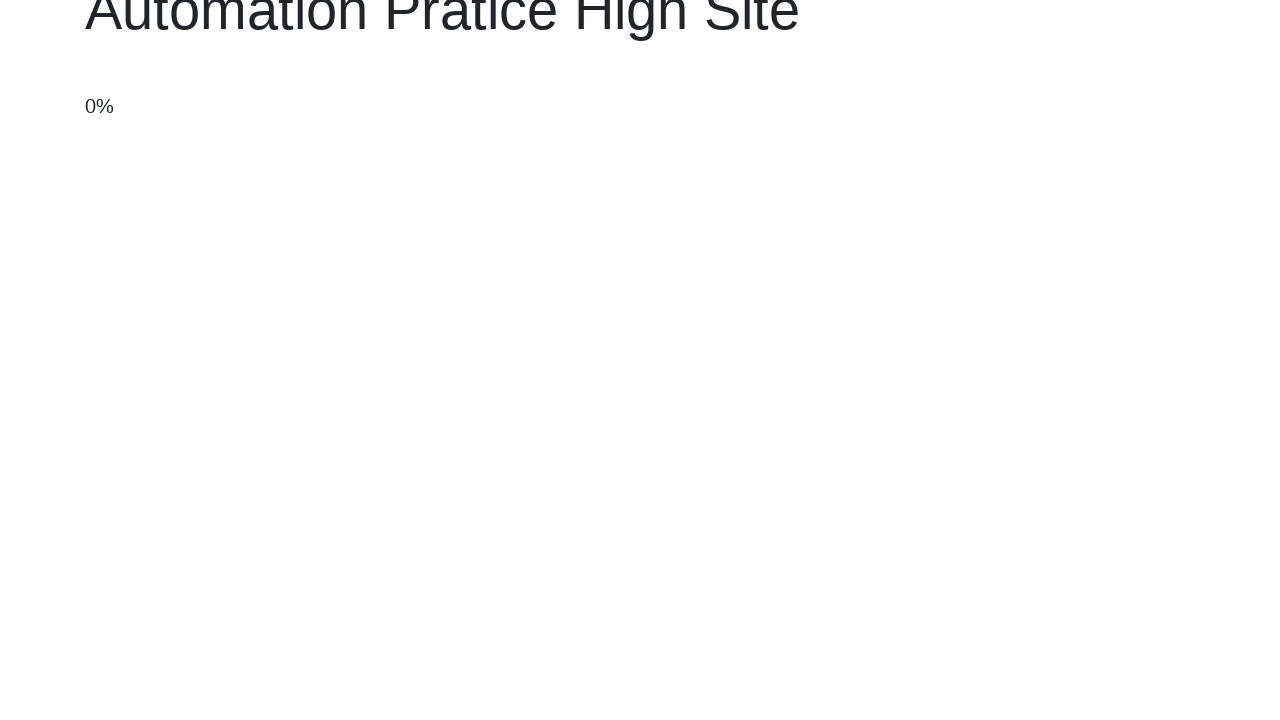

Queried for submit button element
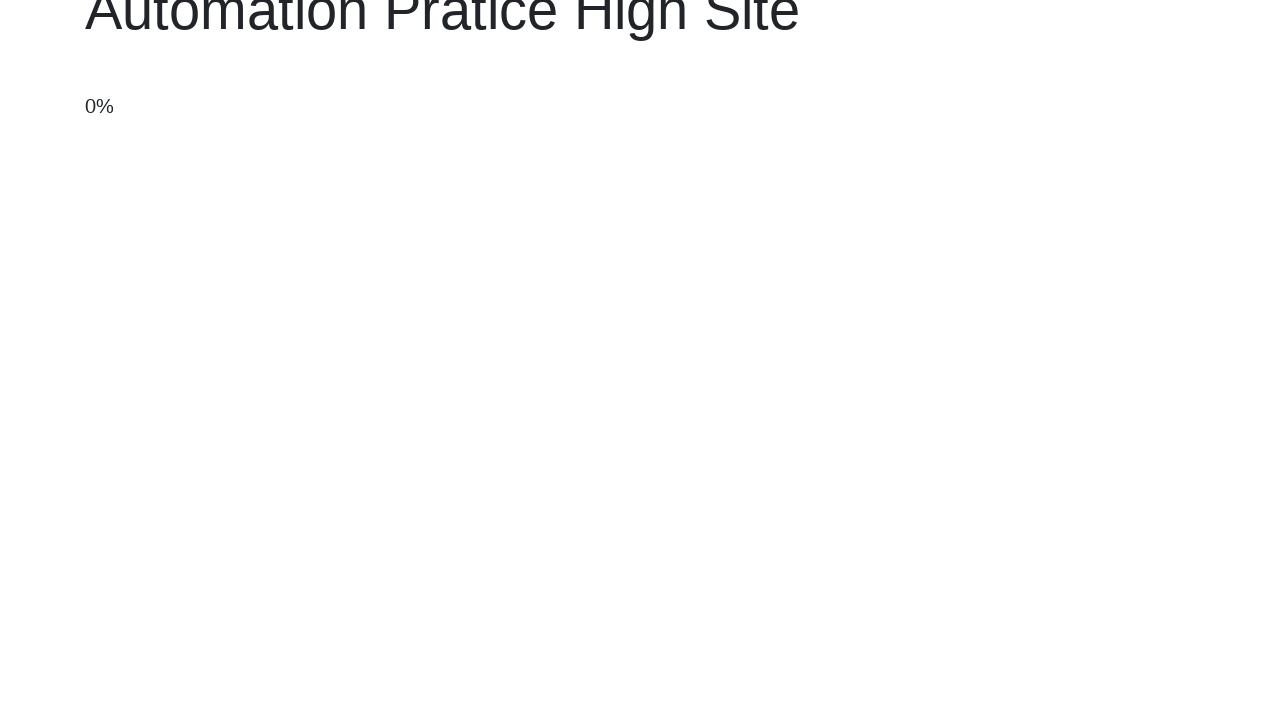

Scrolled down by 100px using JavaScript
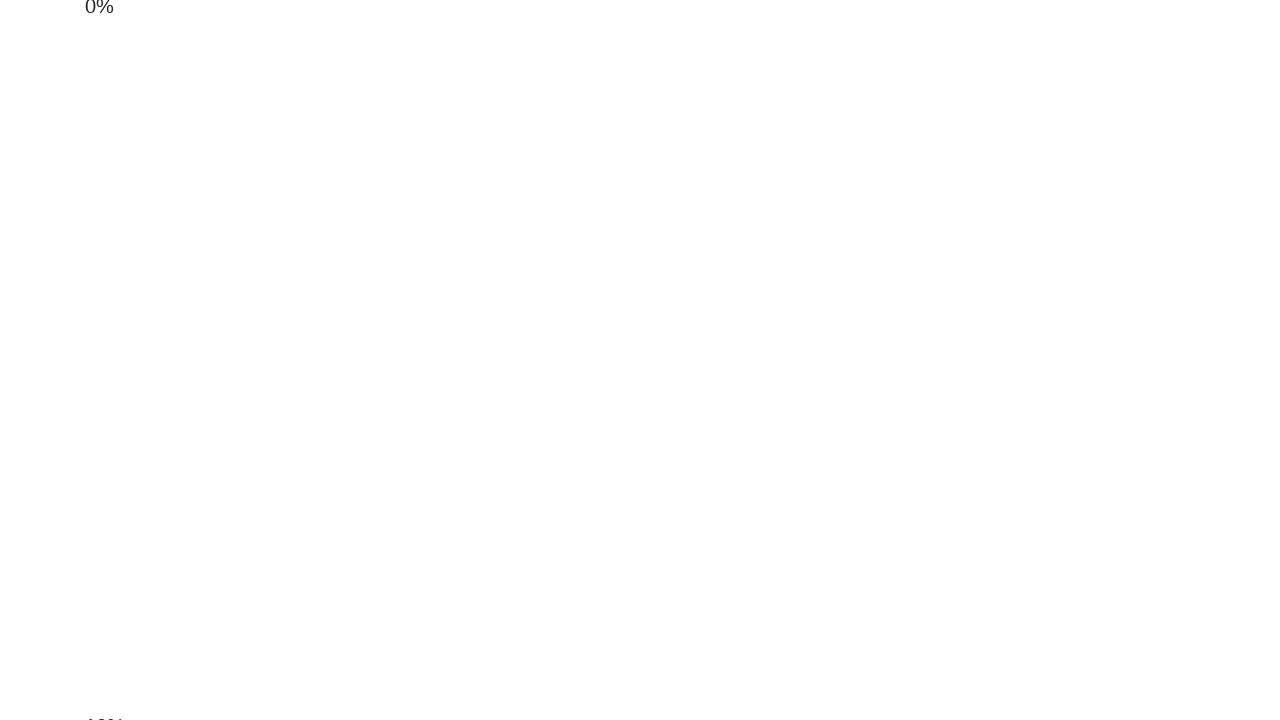

Queried for submit button element
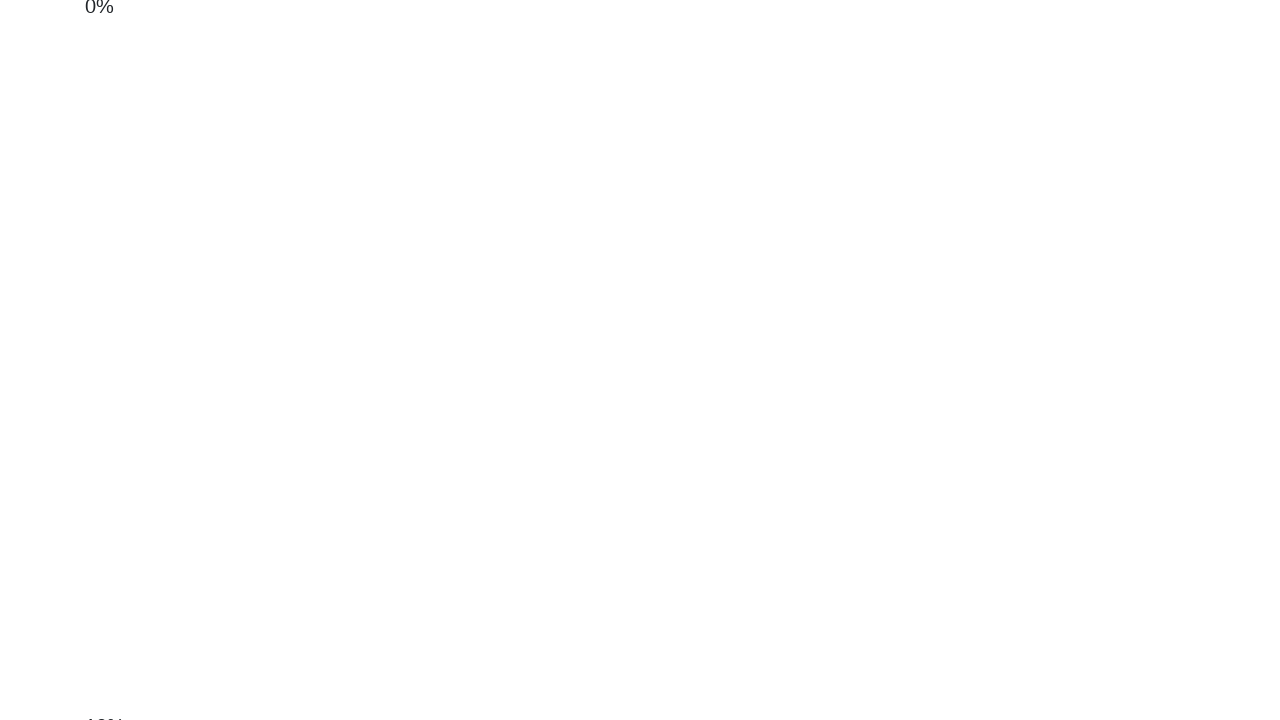

Scrolled down by 100px using JavaScript
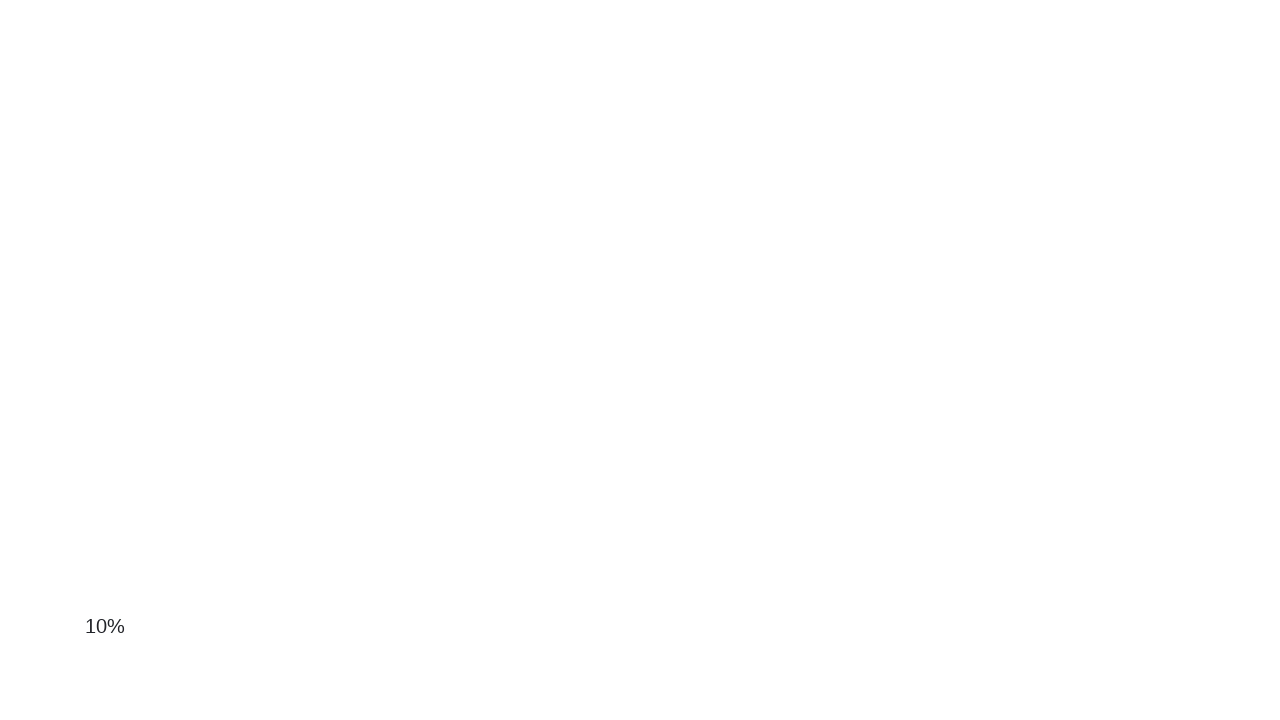

Queried for submit button element
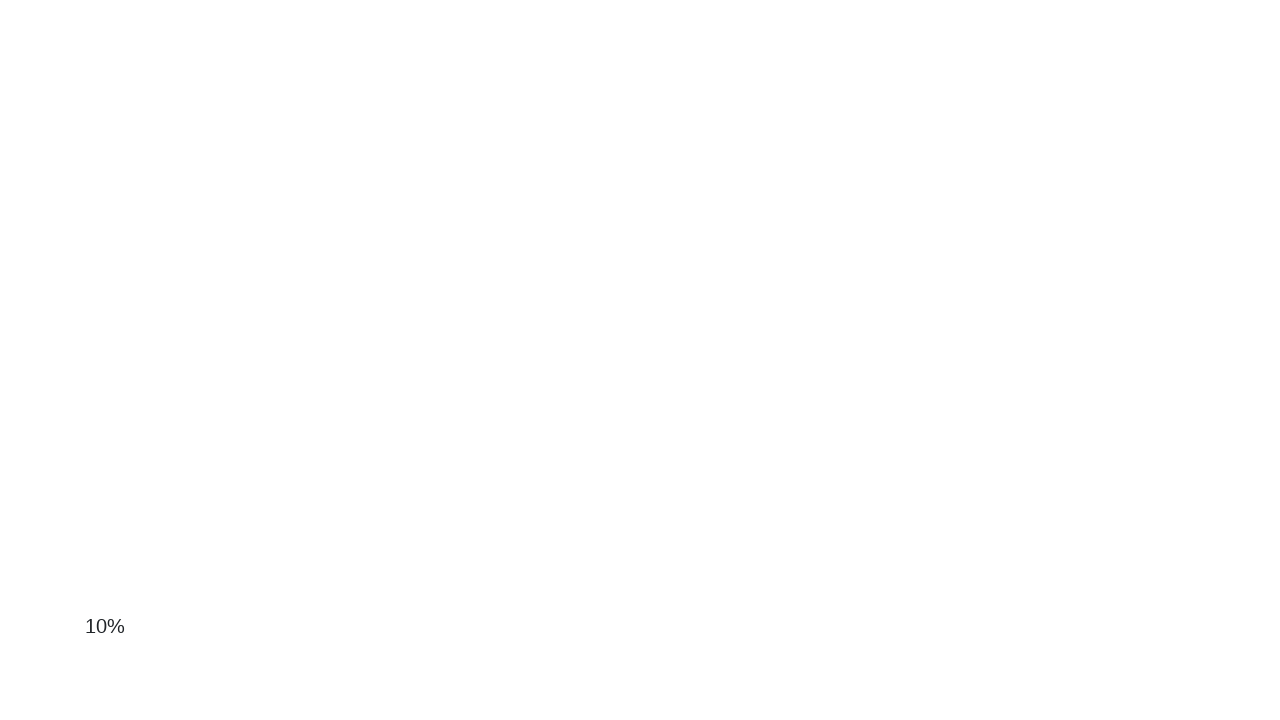

Scrolled down by 100px using JavaScript
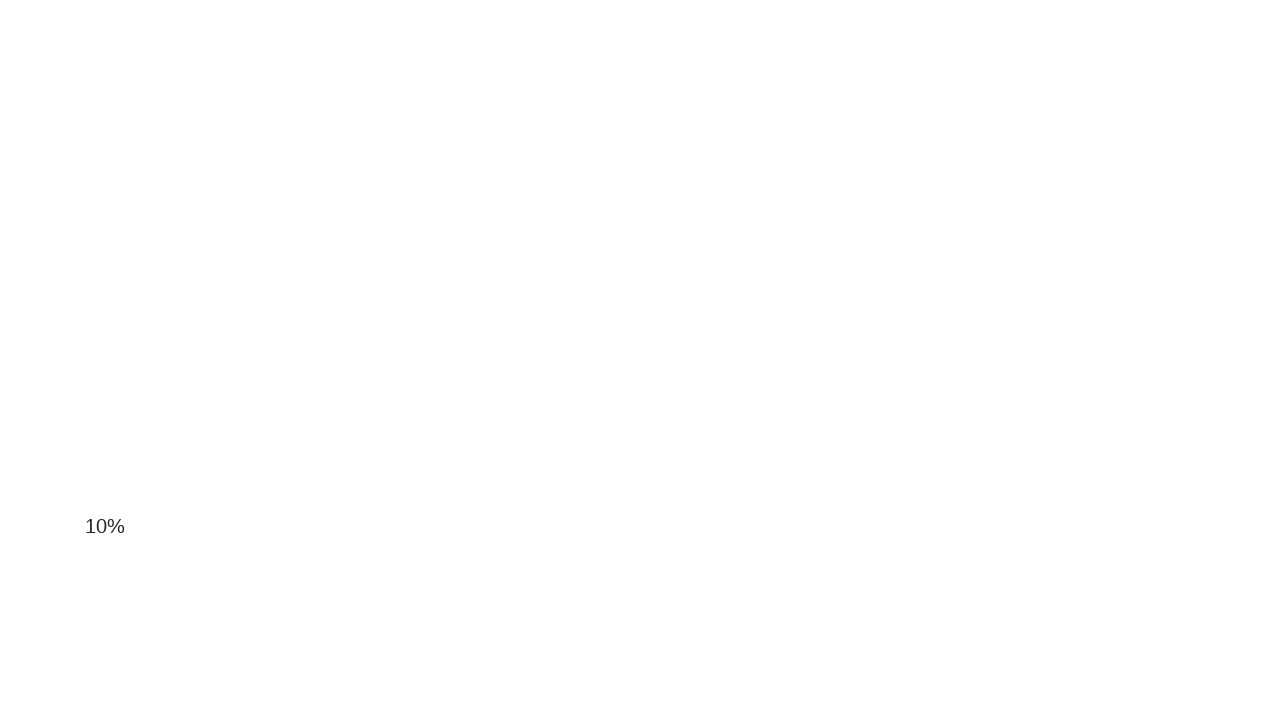

Queried for submit button element
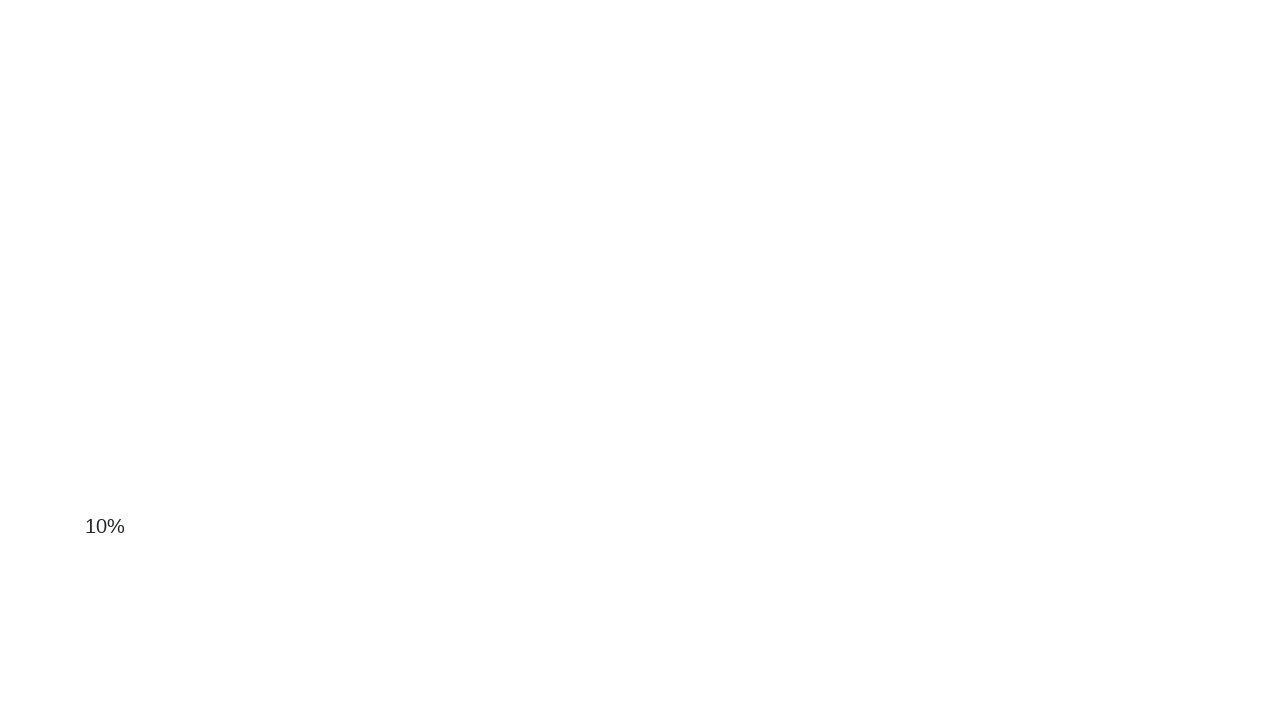

Scrolled down by 100px using JavaScript
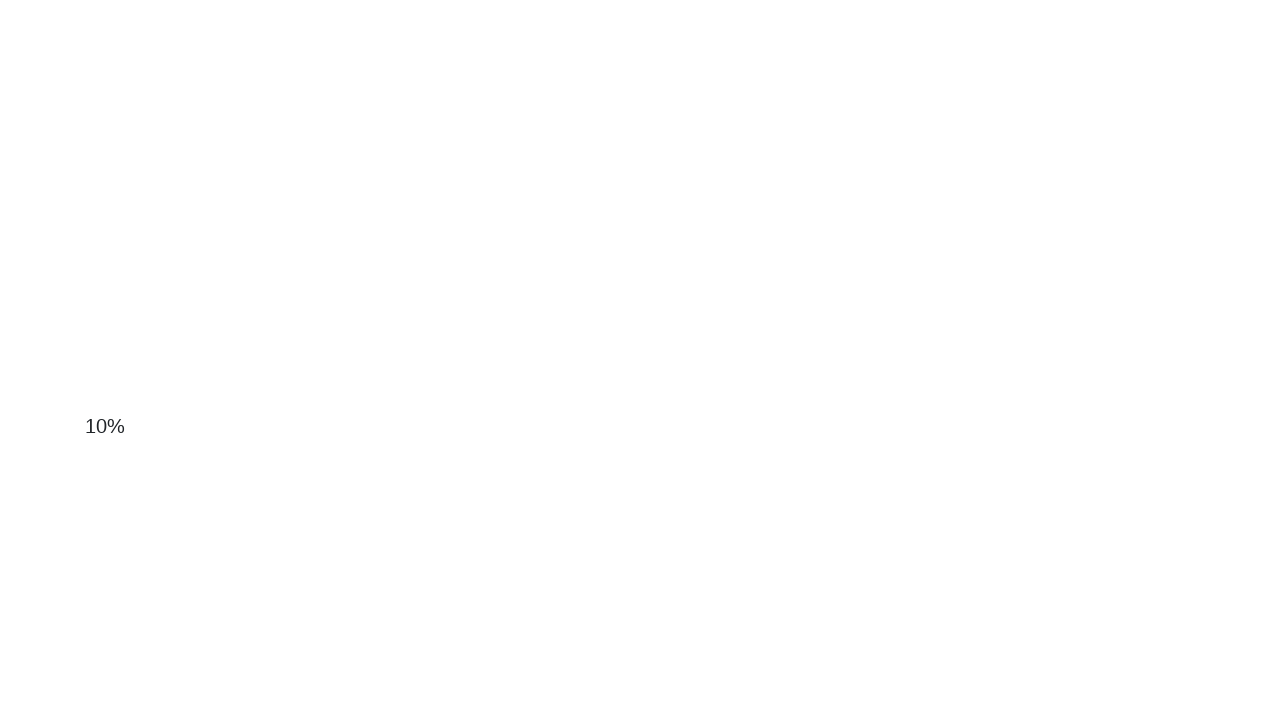

Queried for submit button element
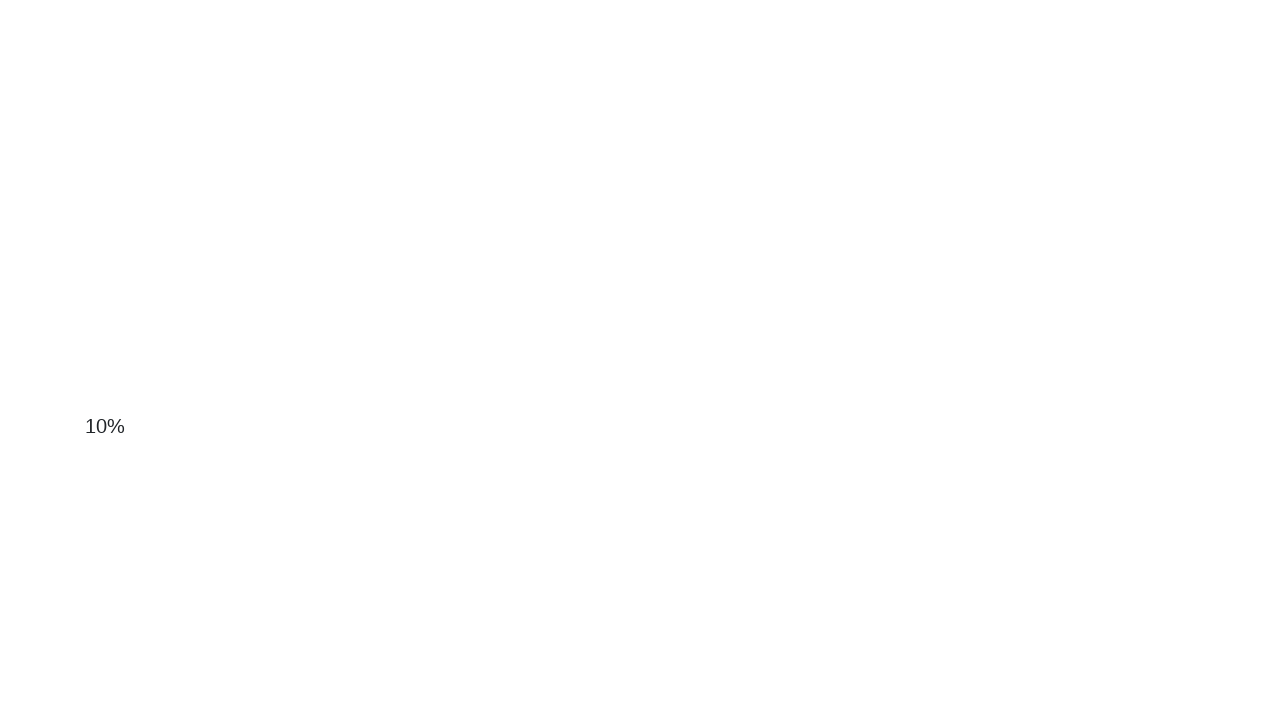

Scrolled down by 100px using JavaScript
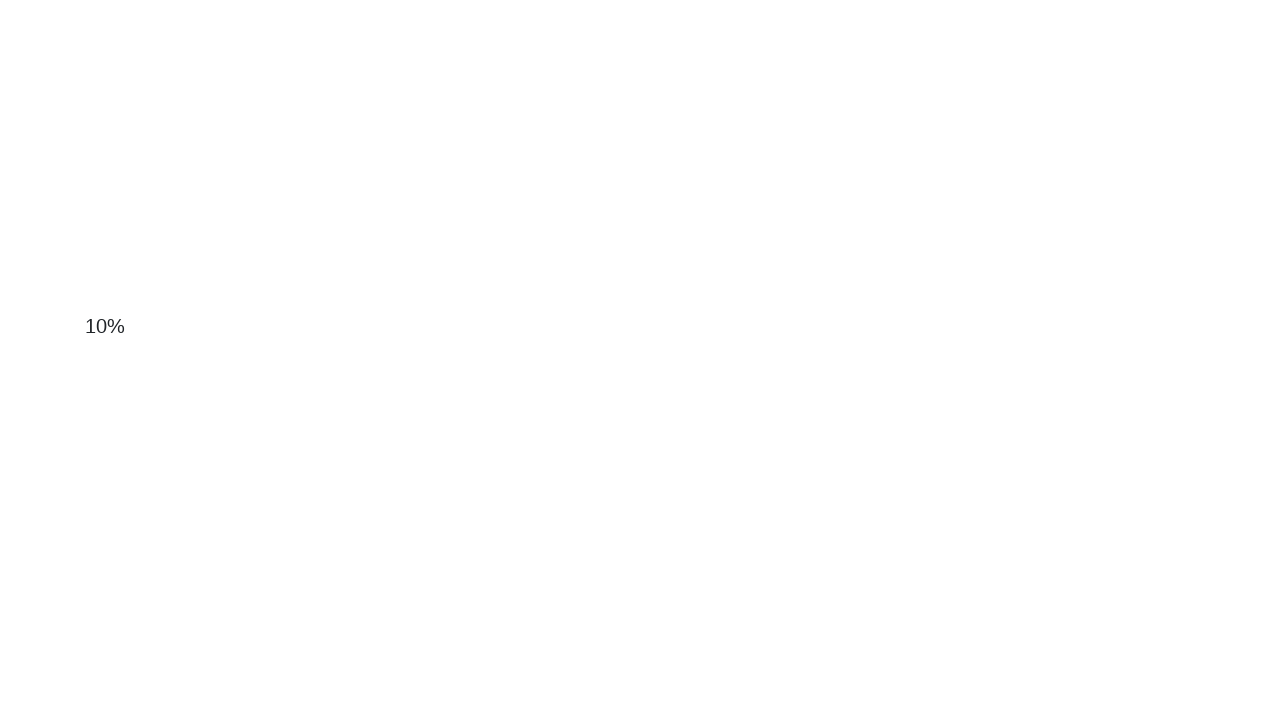

Queried for submit button element
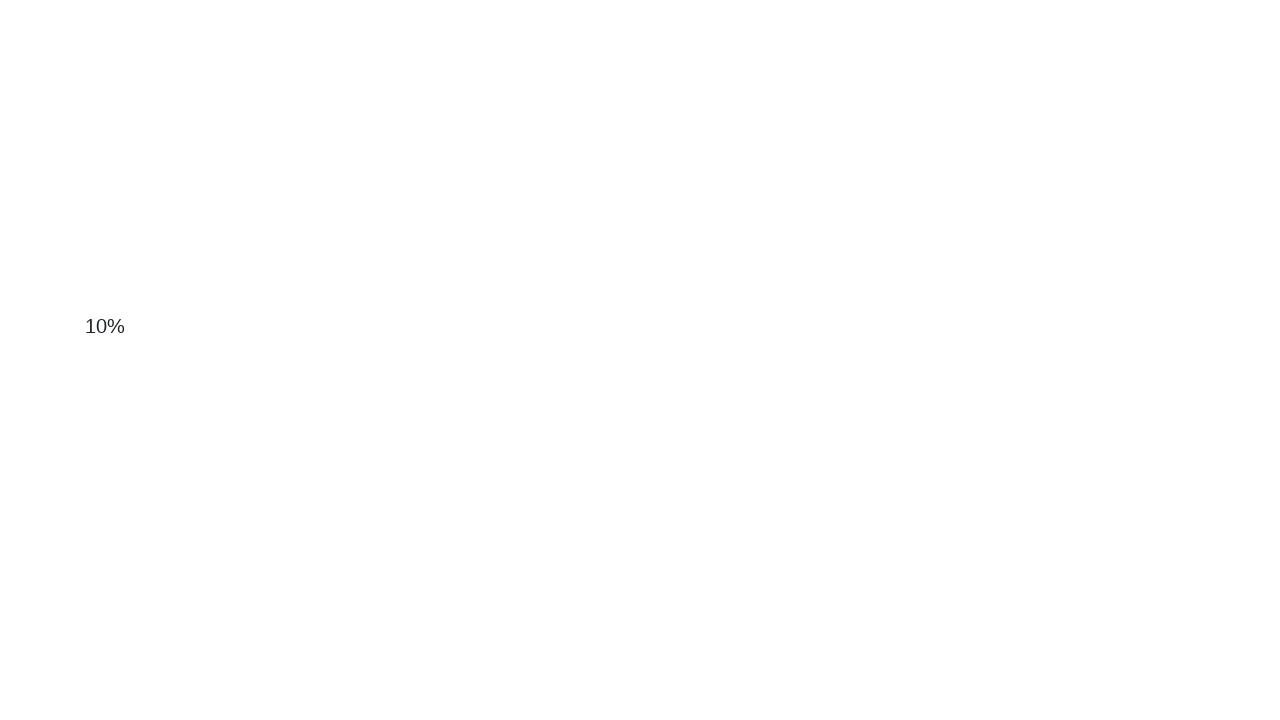

Scrolled down by 100px using JavaScript
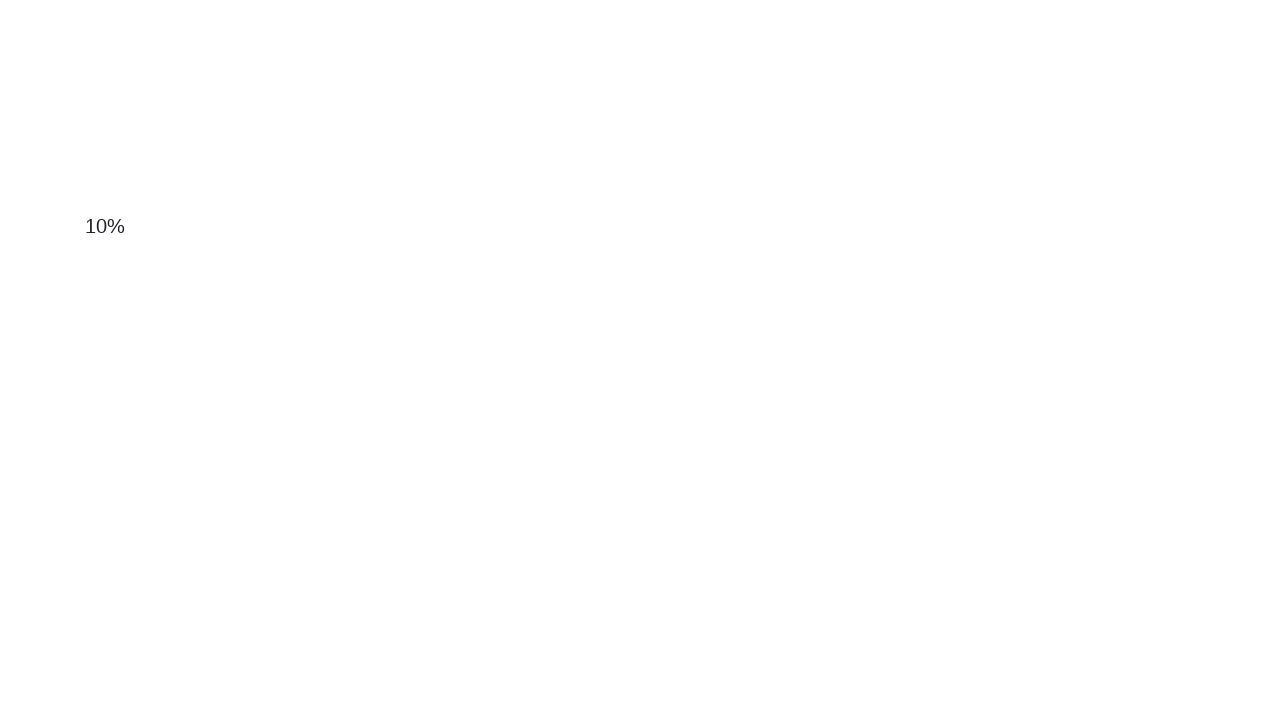

Queried for submit button element
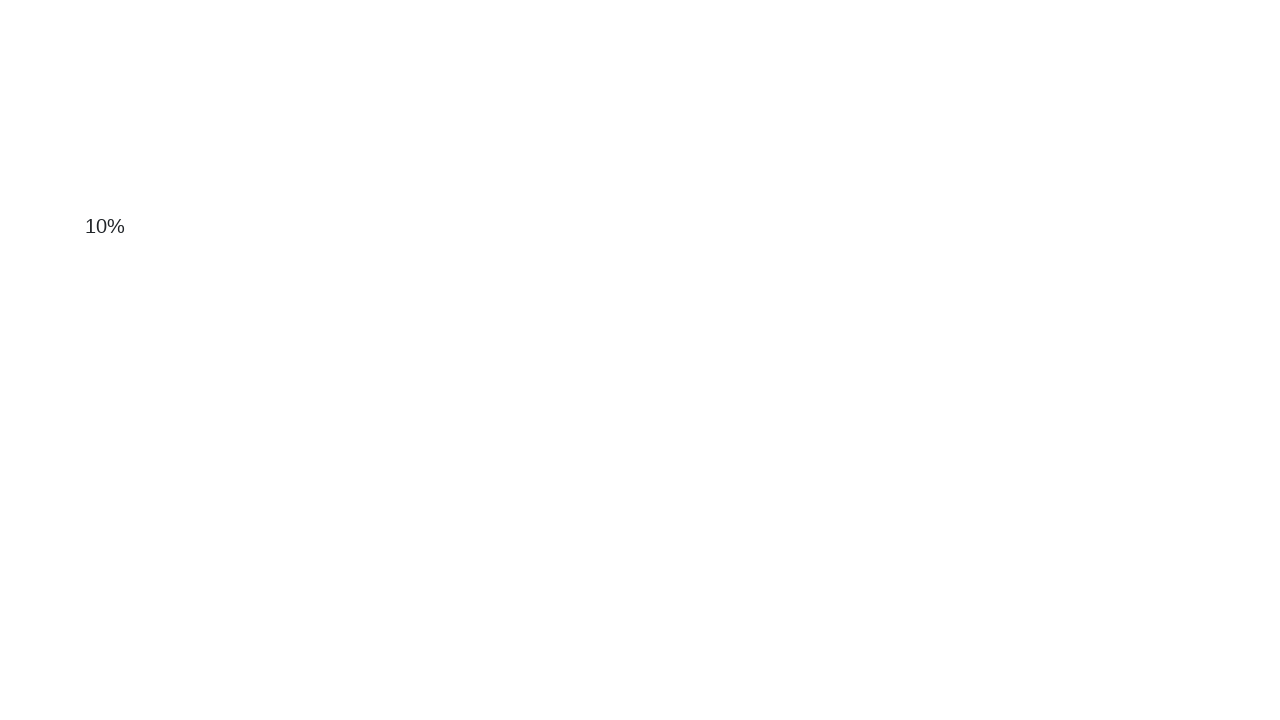

Scrolled down by 100px using JavaScript
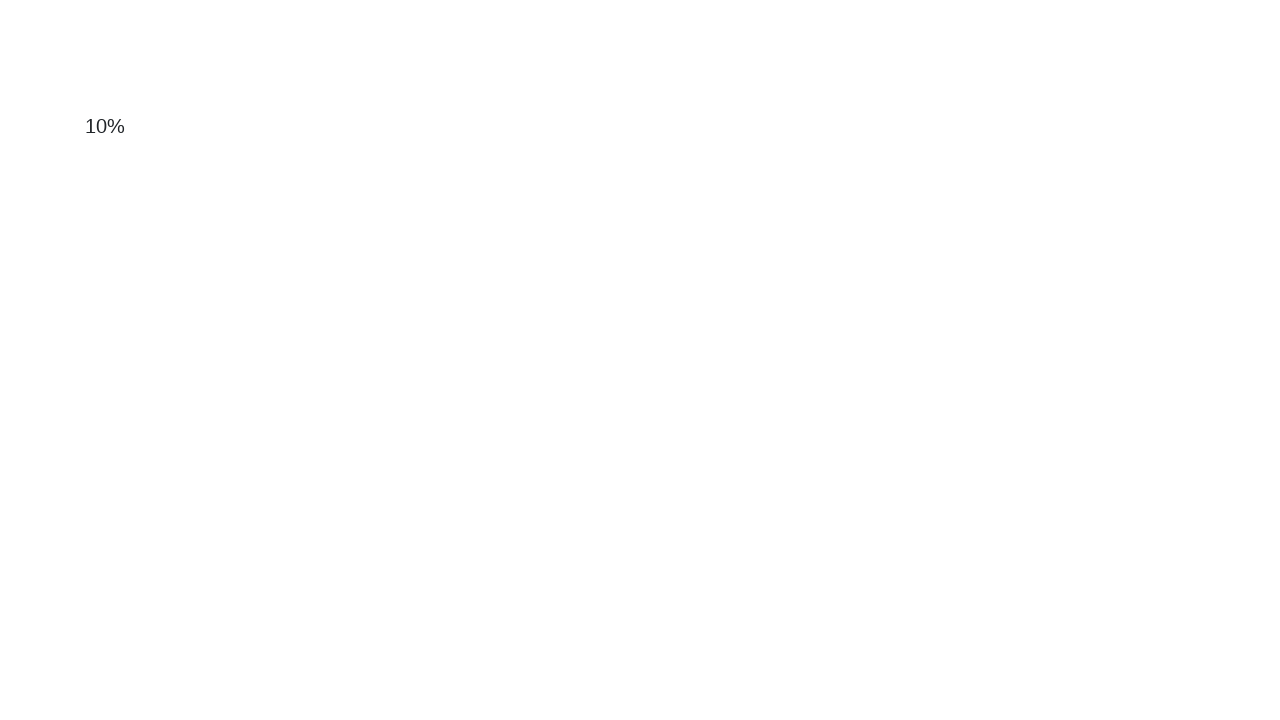

Queried for submit button element
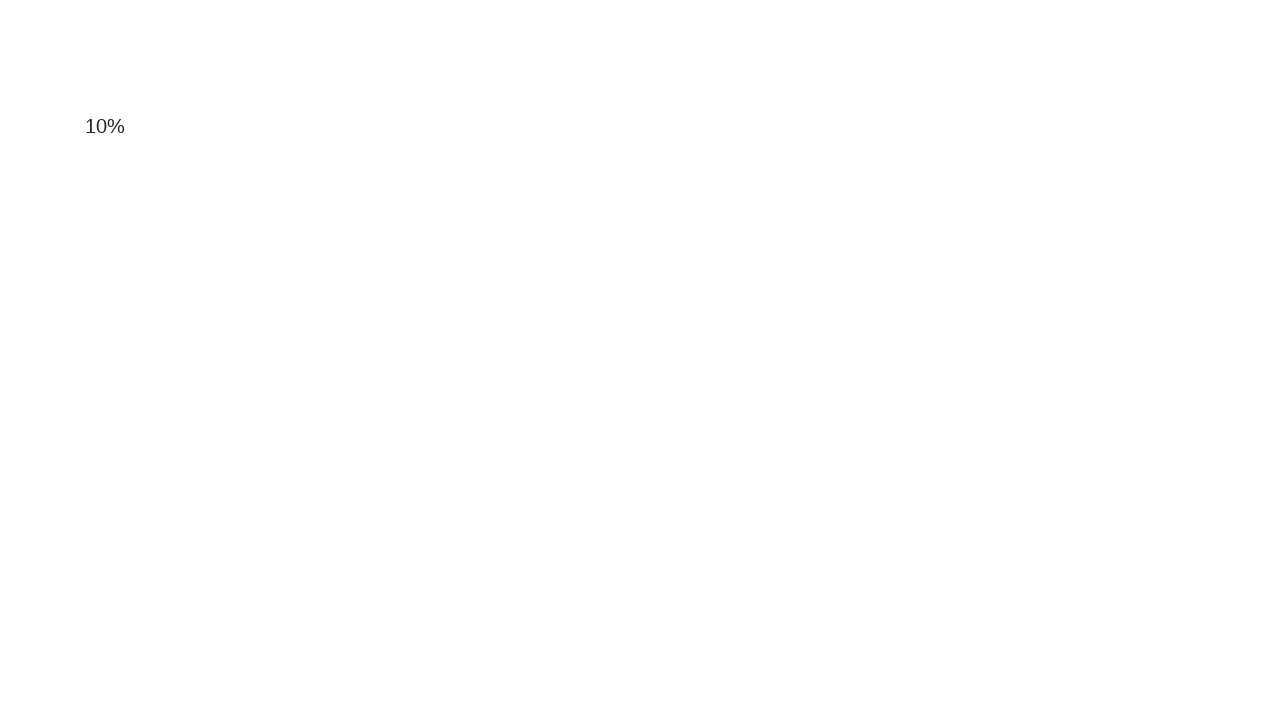

Scrolled down by 100px using JavaScript
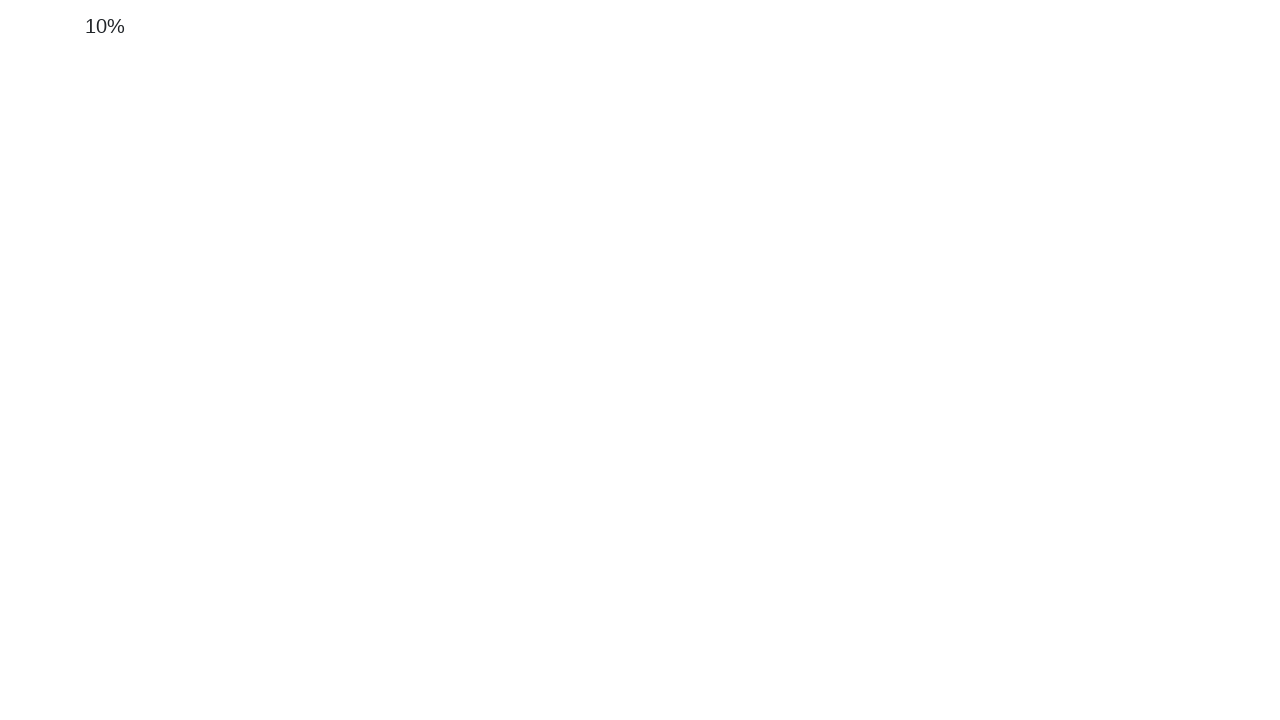

Queried for submit button element
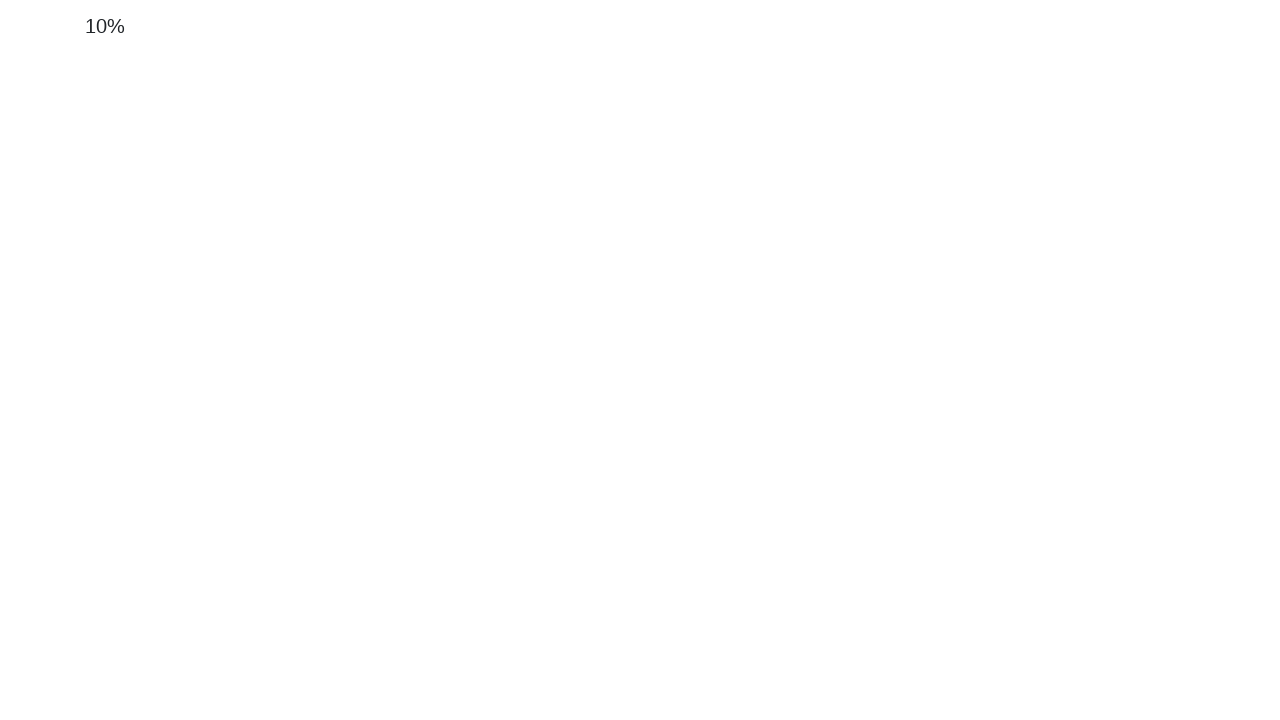

Scrolled down by 100px using JavaScript
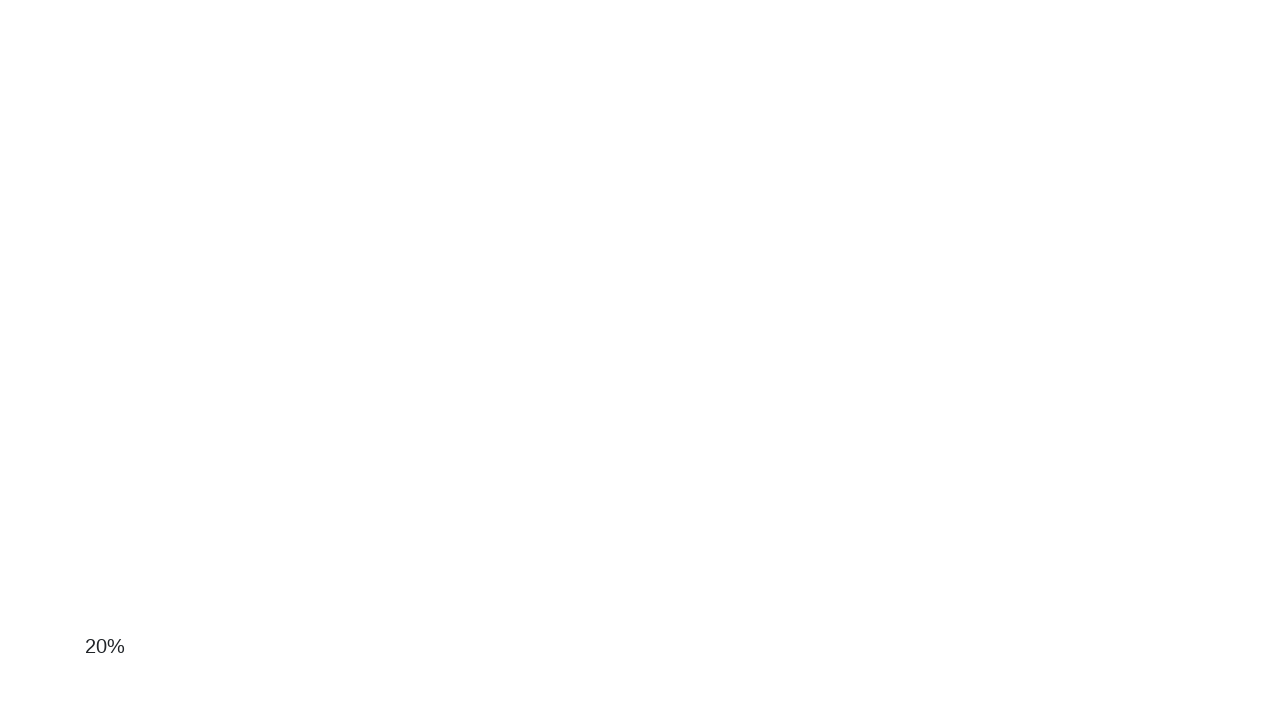

Queried for submit button element
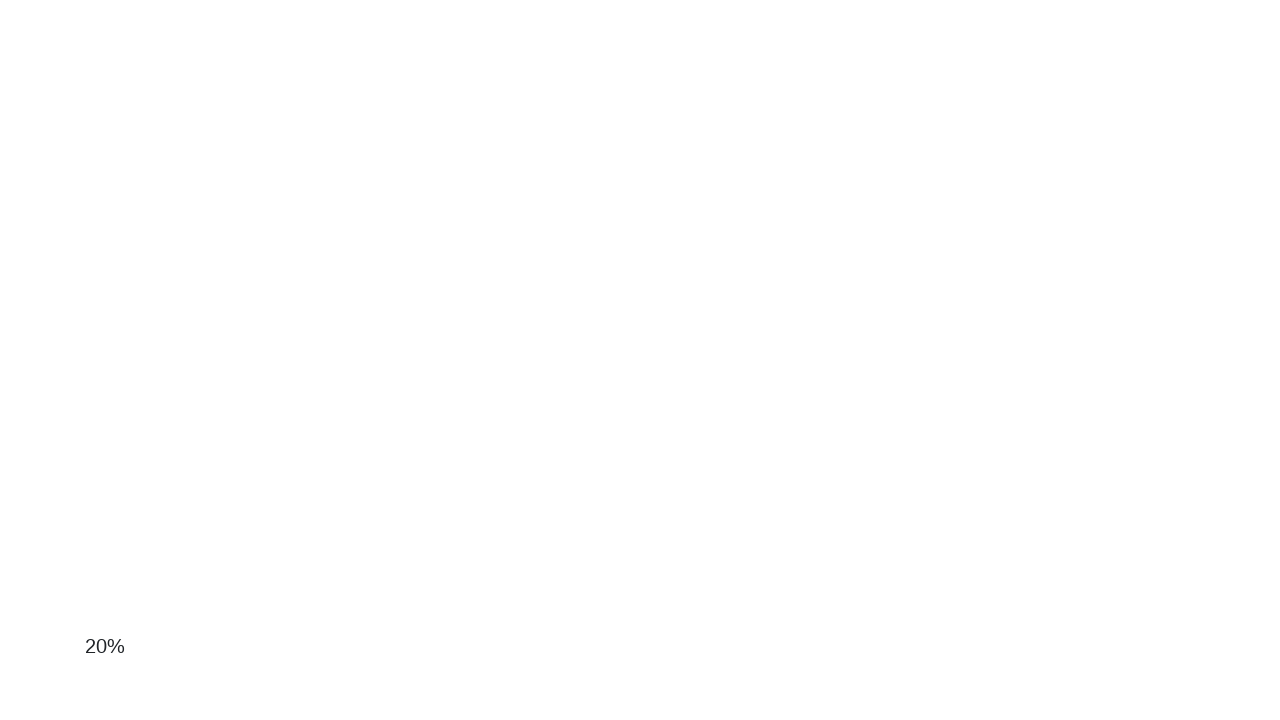

Scrolled down by 100px using JavaScript
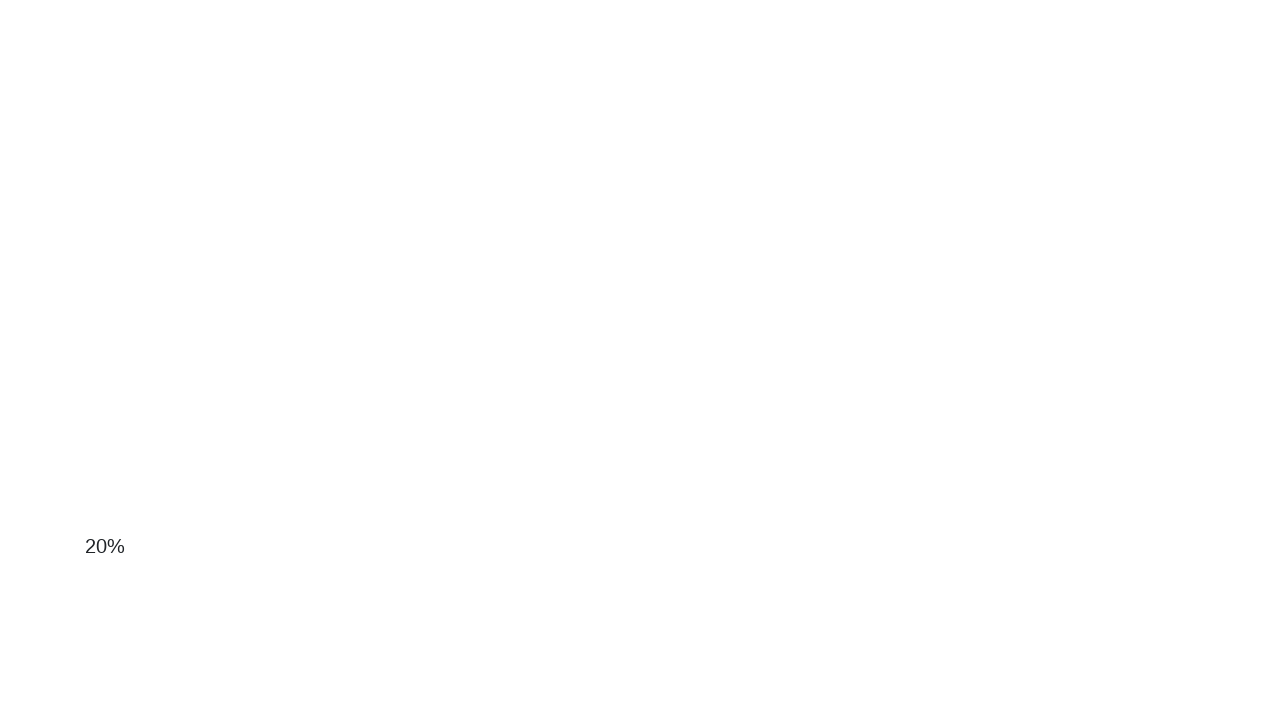

Queried for submit button element
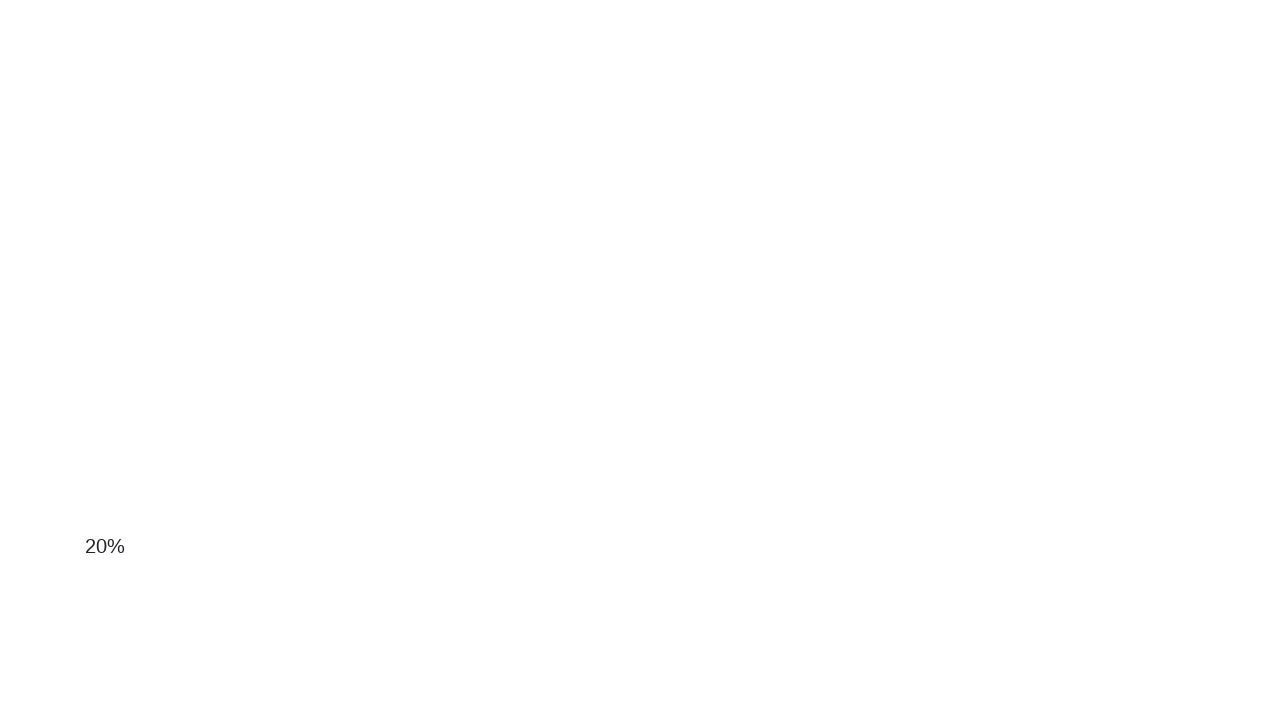

Scrolled down by 100px using JavaScript
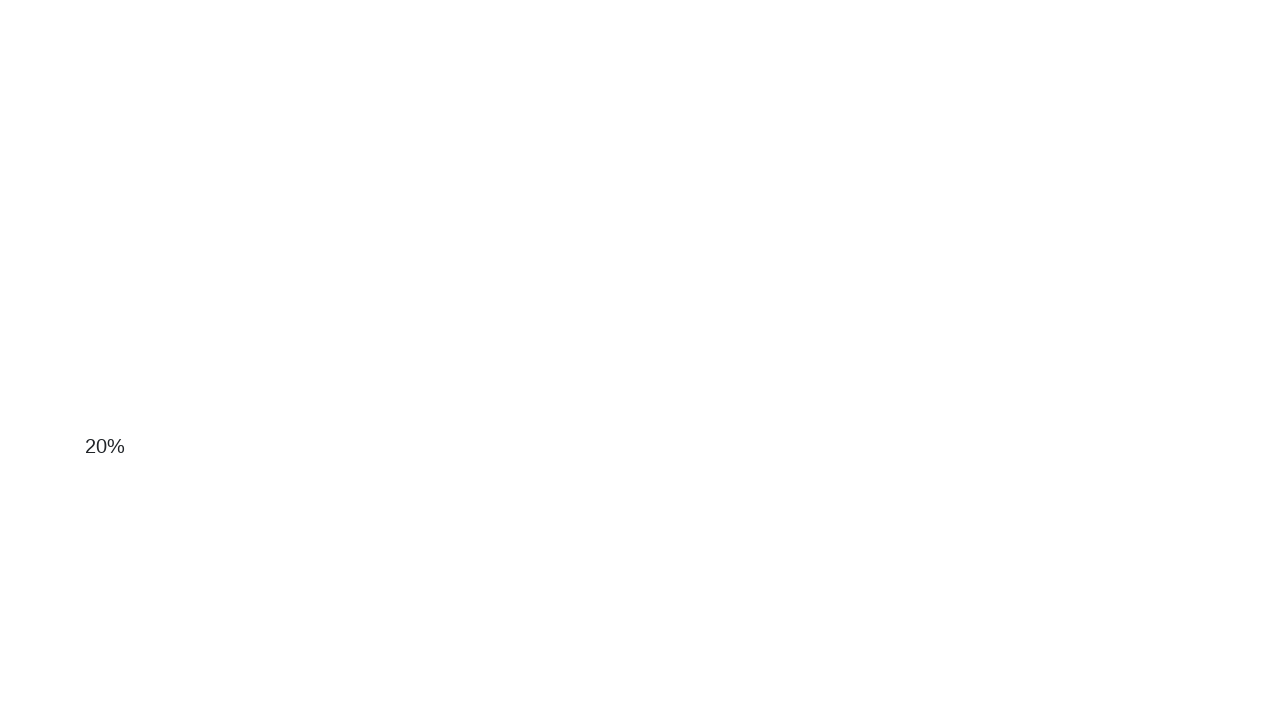

Queried for submit button element
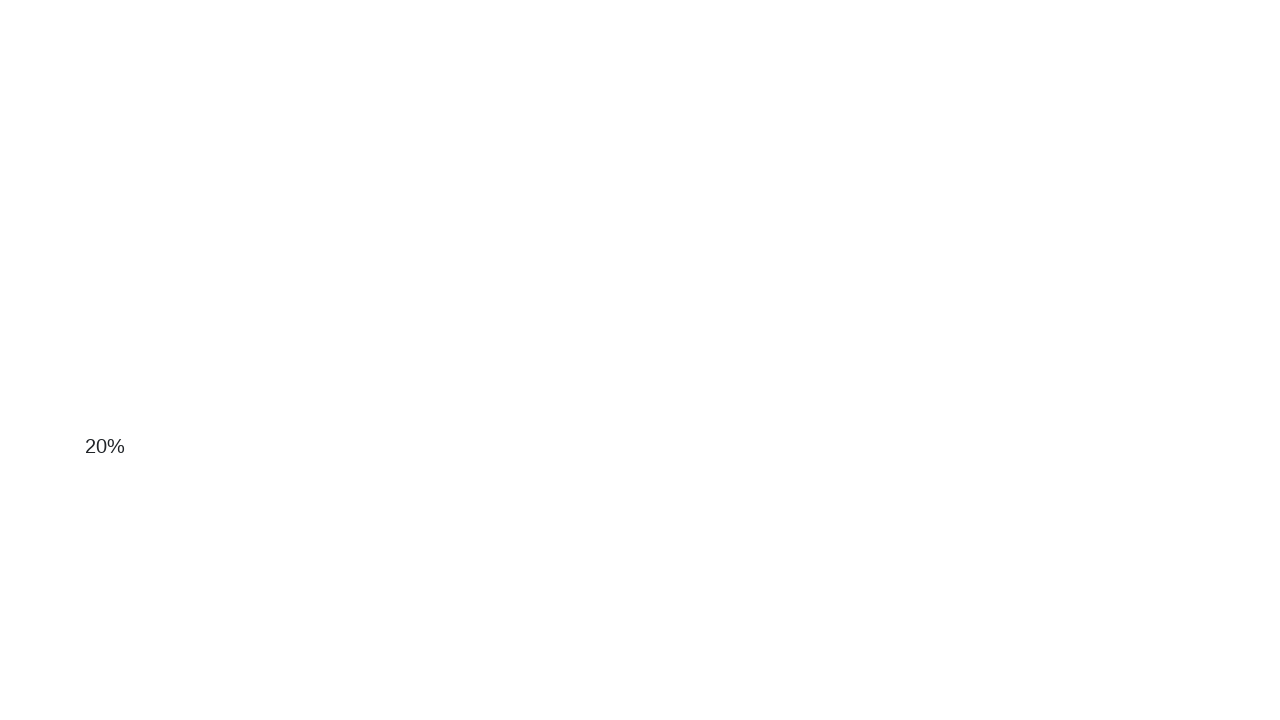

Scrolled down by 100px using JavaScript
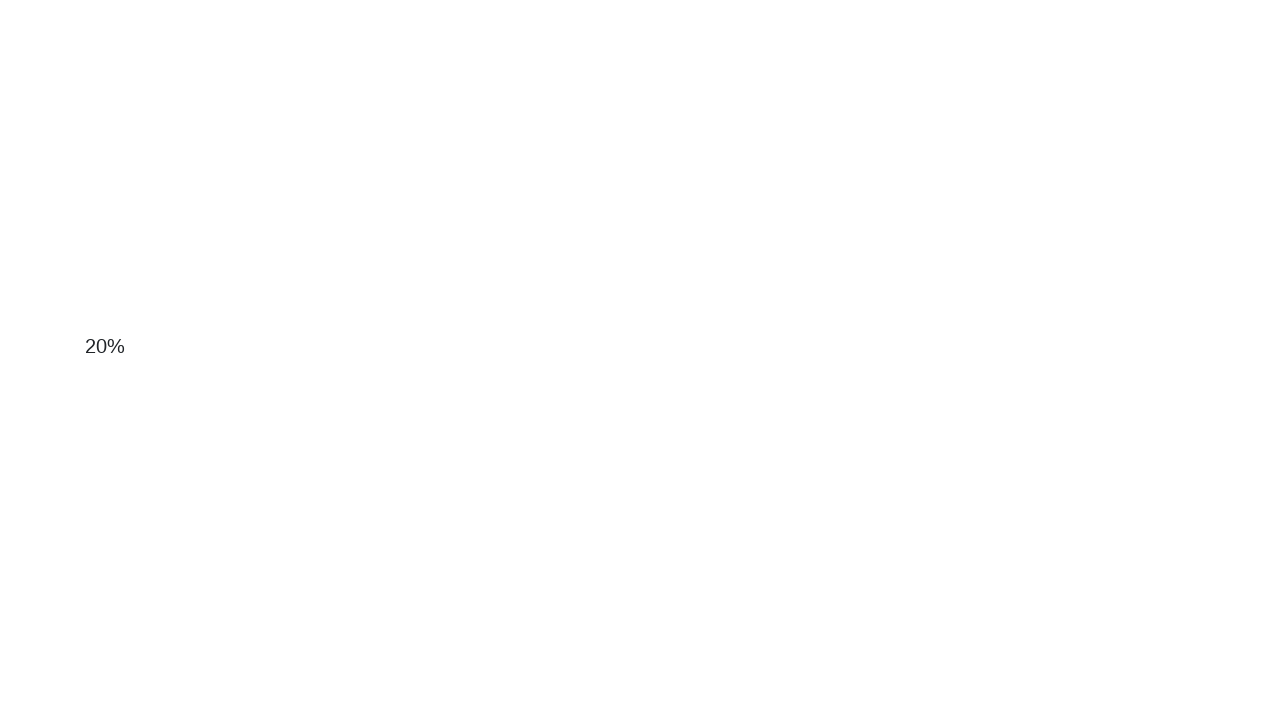

Queried for submit button element
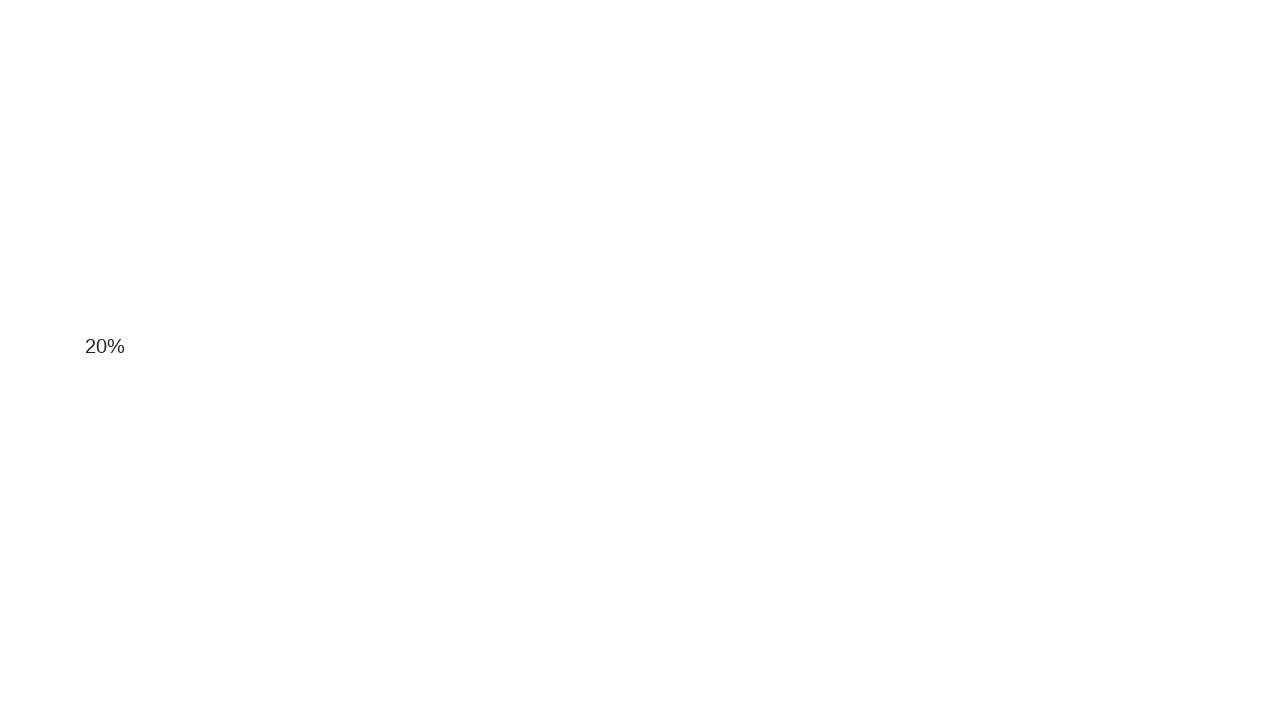

Scrolled down by 100px using JavaScript
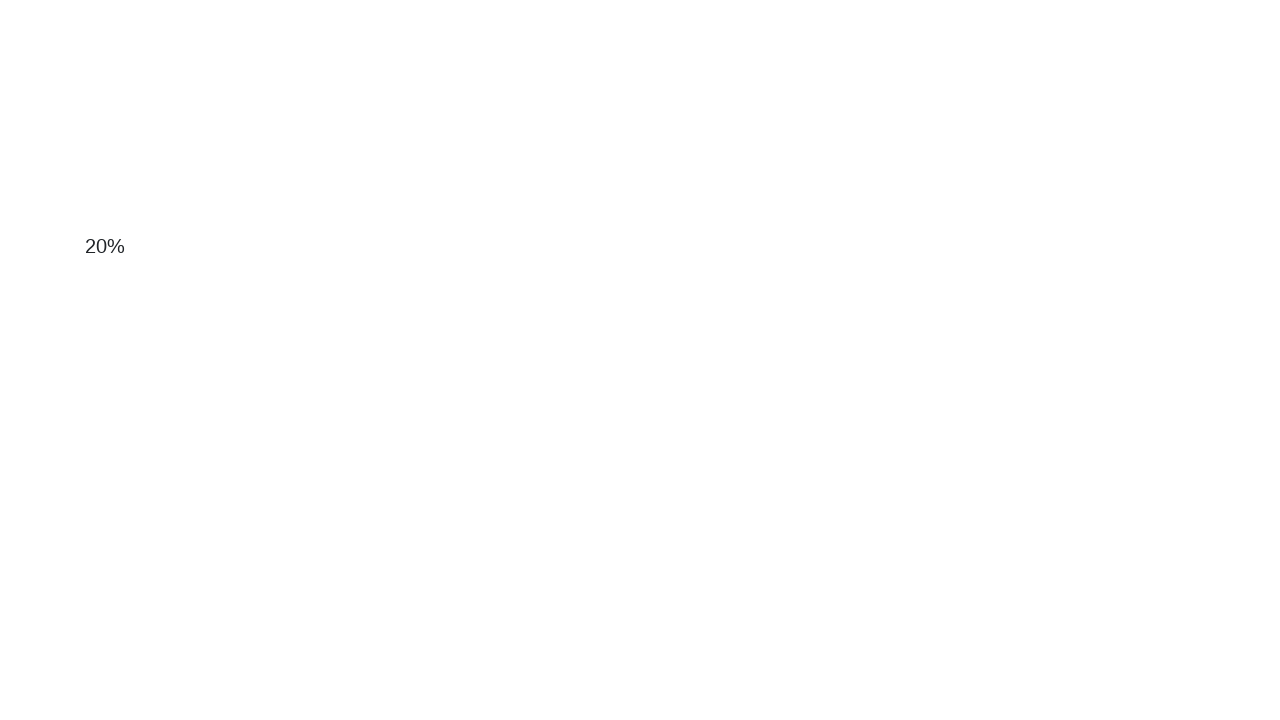

Queried for submit button element
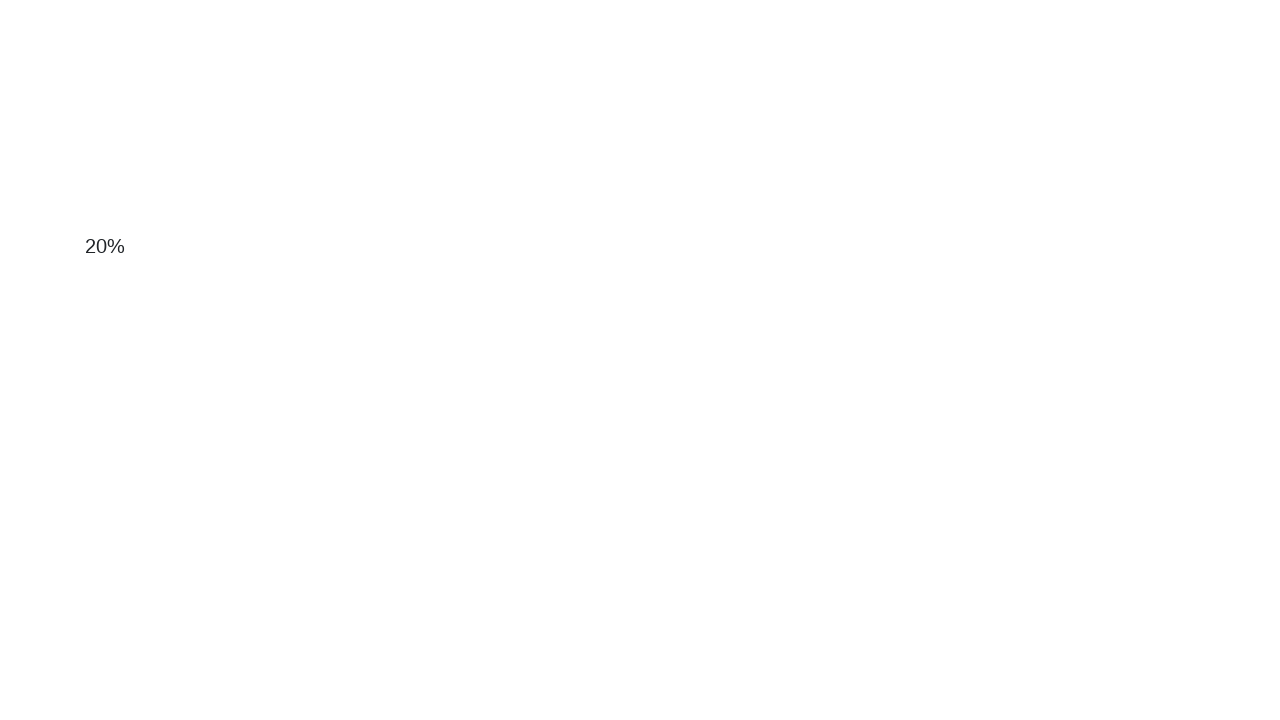

Scrolled down by 100px using JavaScript
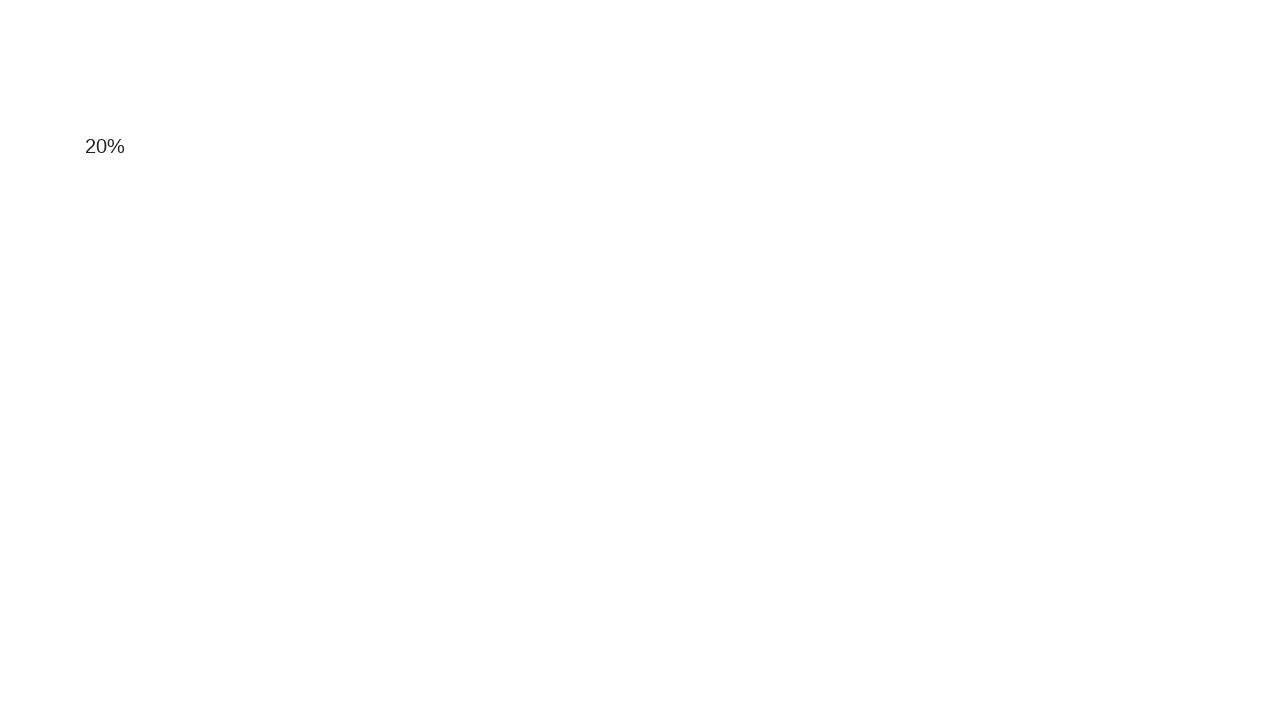

Queried for submit button element
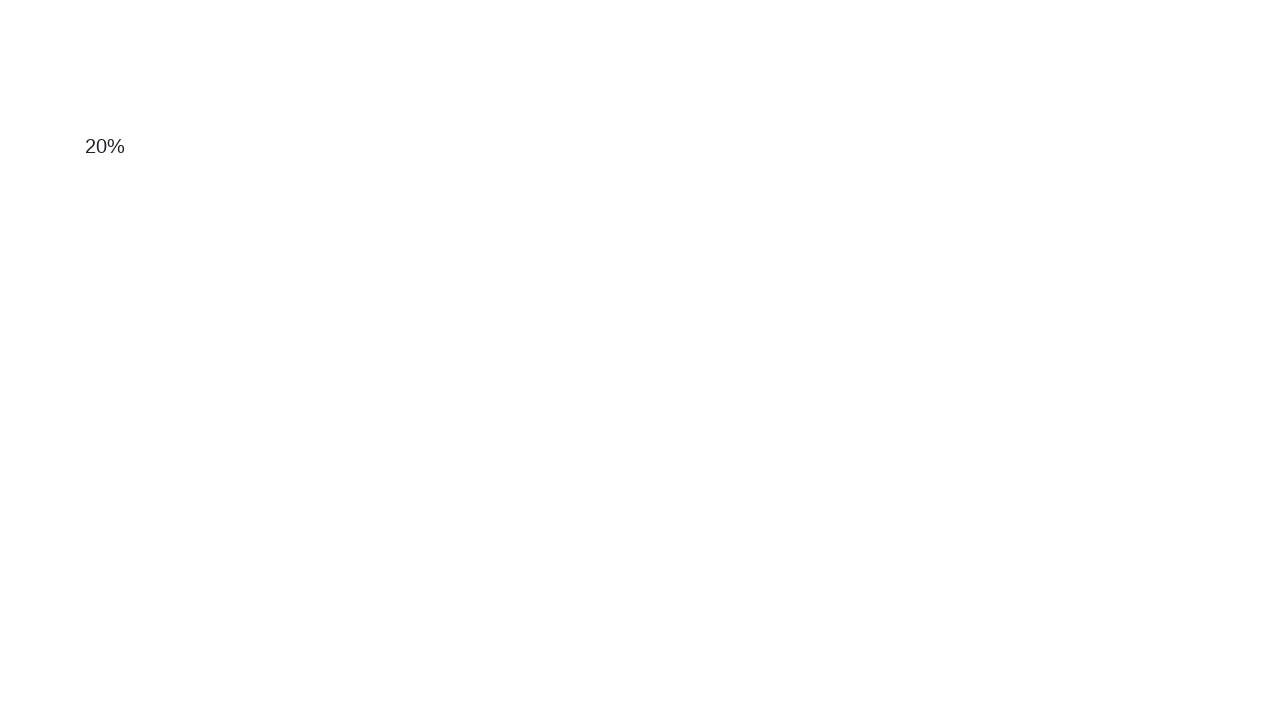

Scrolled down by 100px using JavaScript
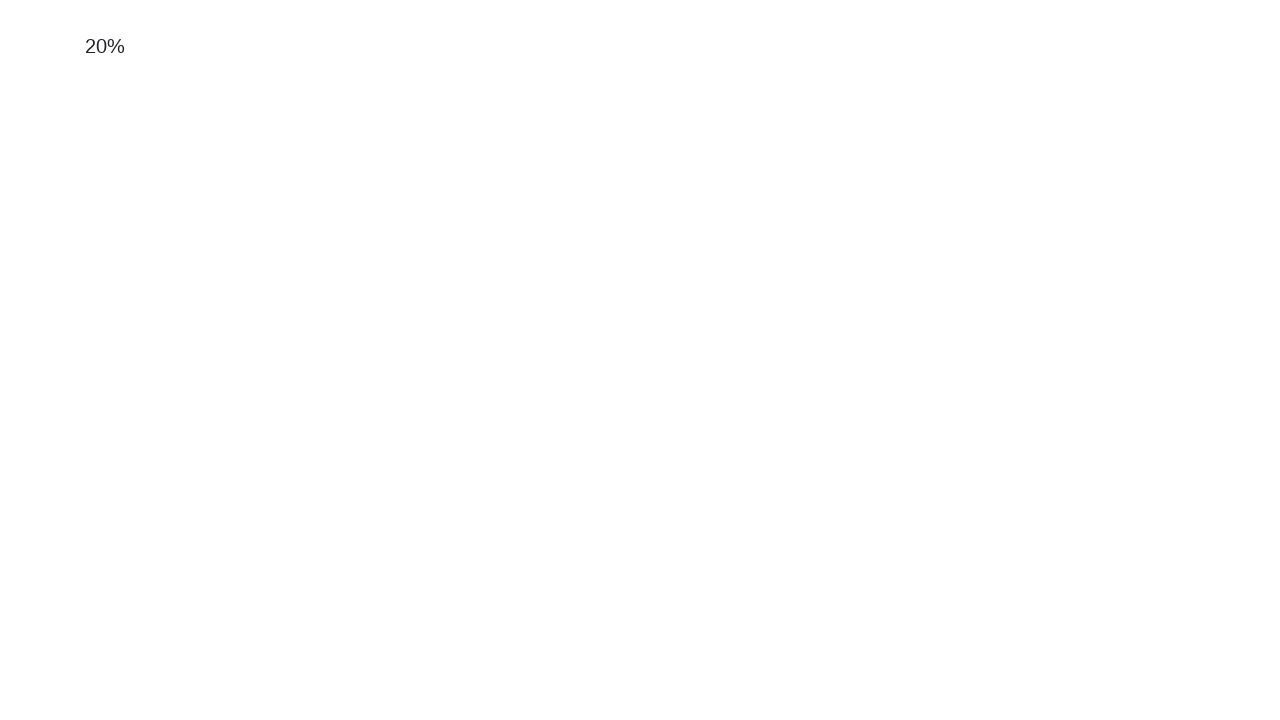

Queried for submit button element
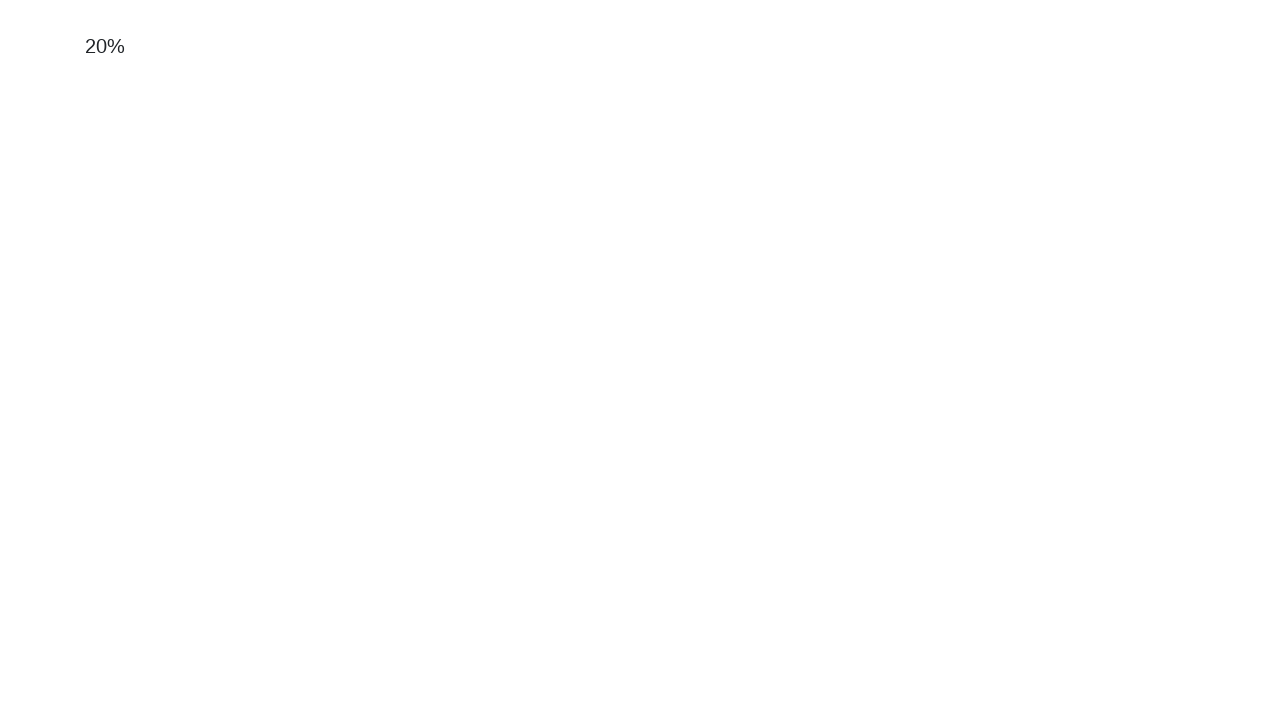

Scrolled down by 100px using JavaScript
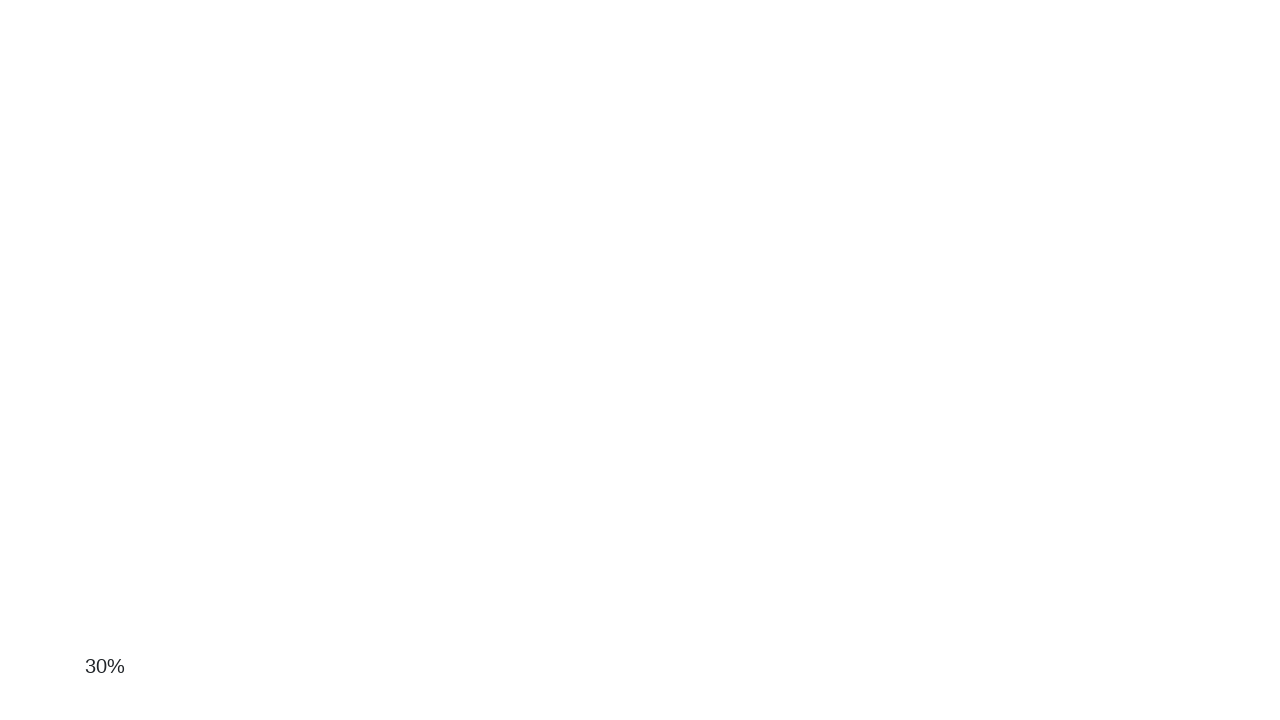

Queried for submit button element
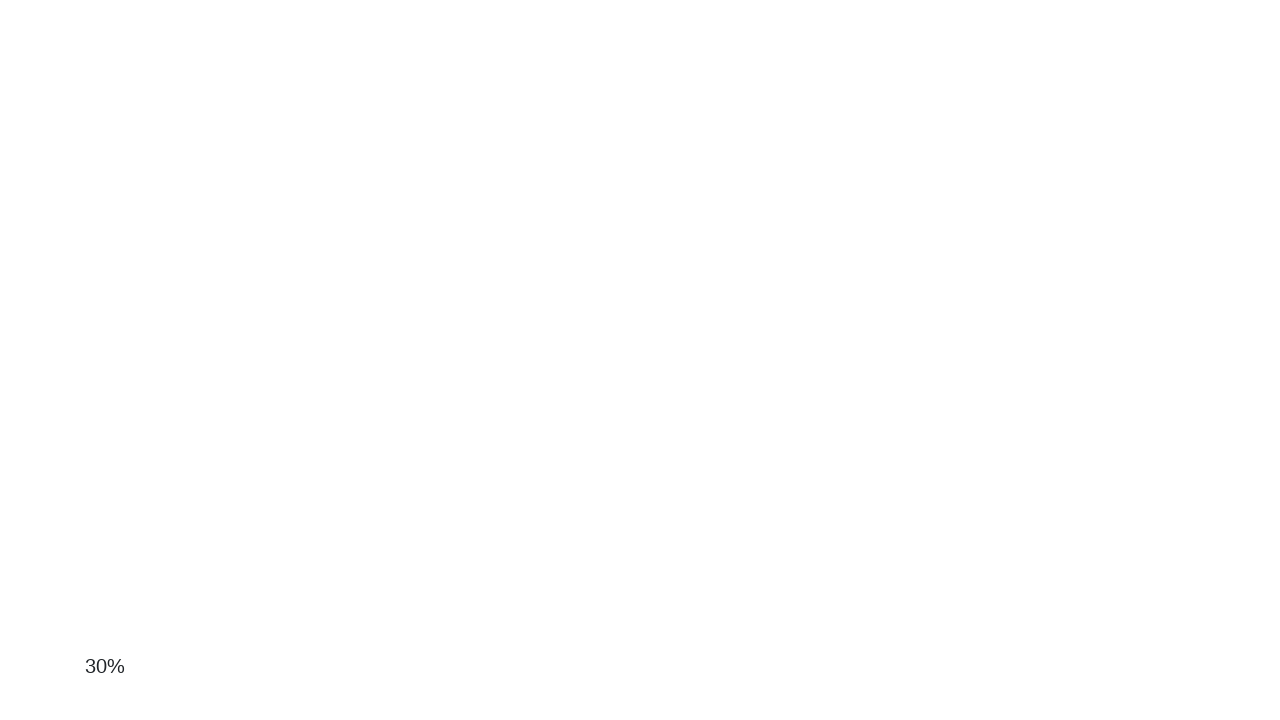

Scrolled down by 100px using JavaScript
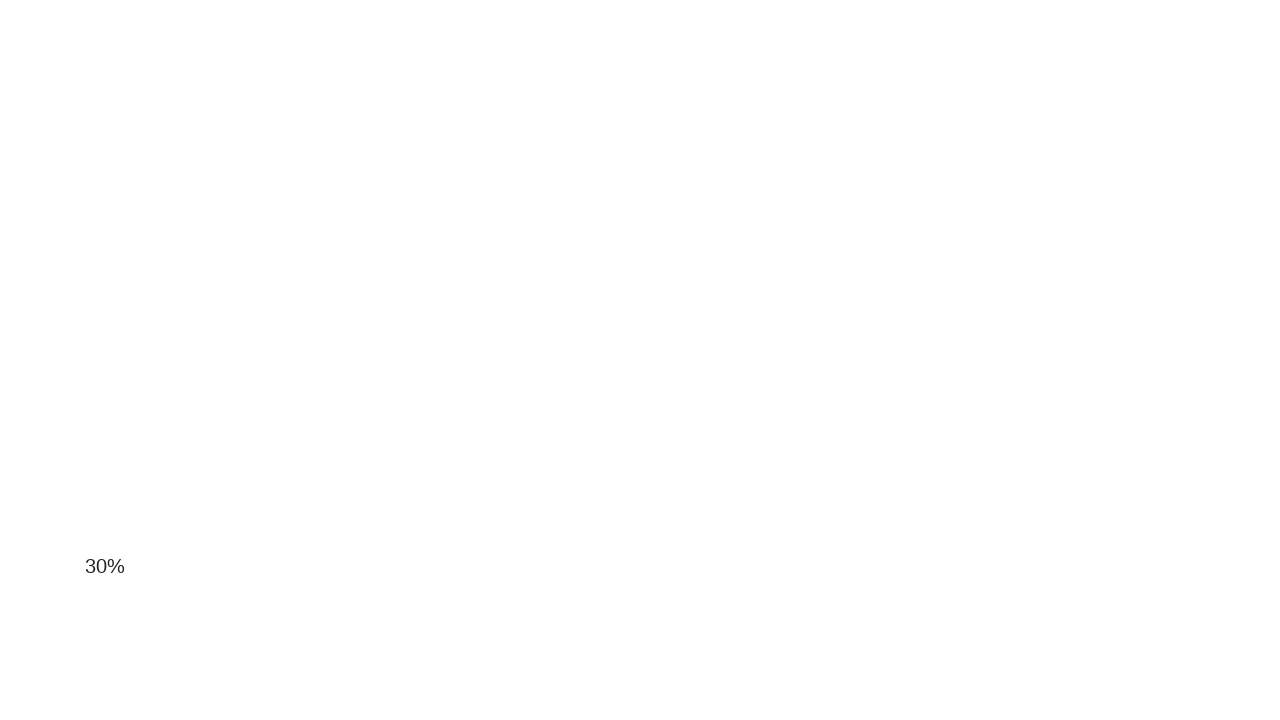

Queried for submit button element
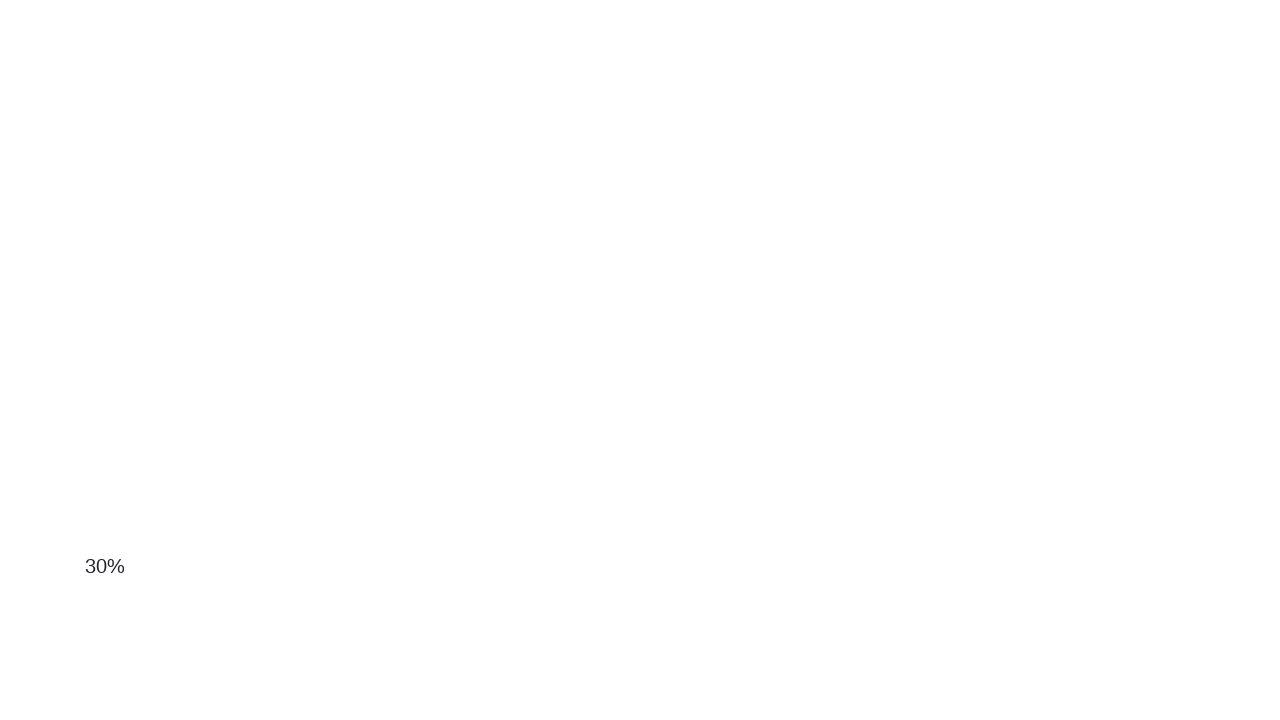

Scrolled down by 100px using JavaScript
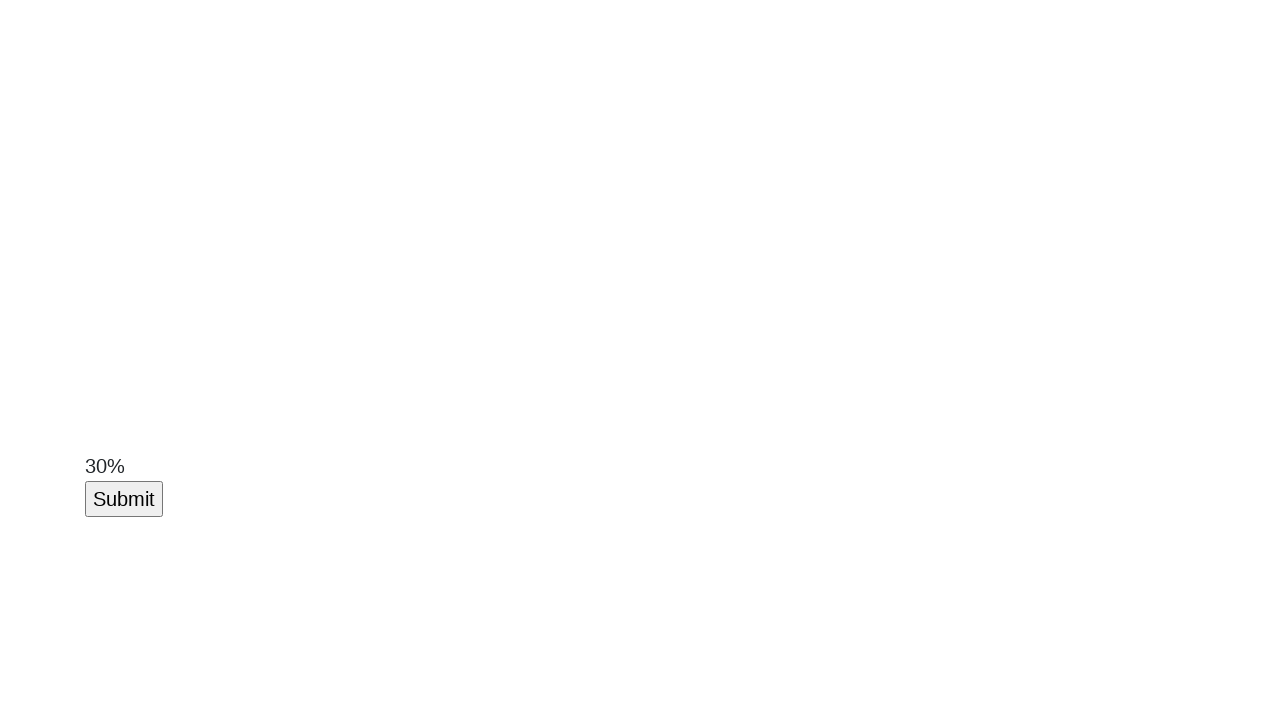

Queried for submit button element
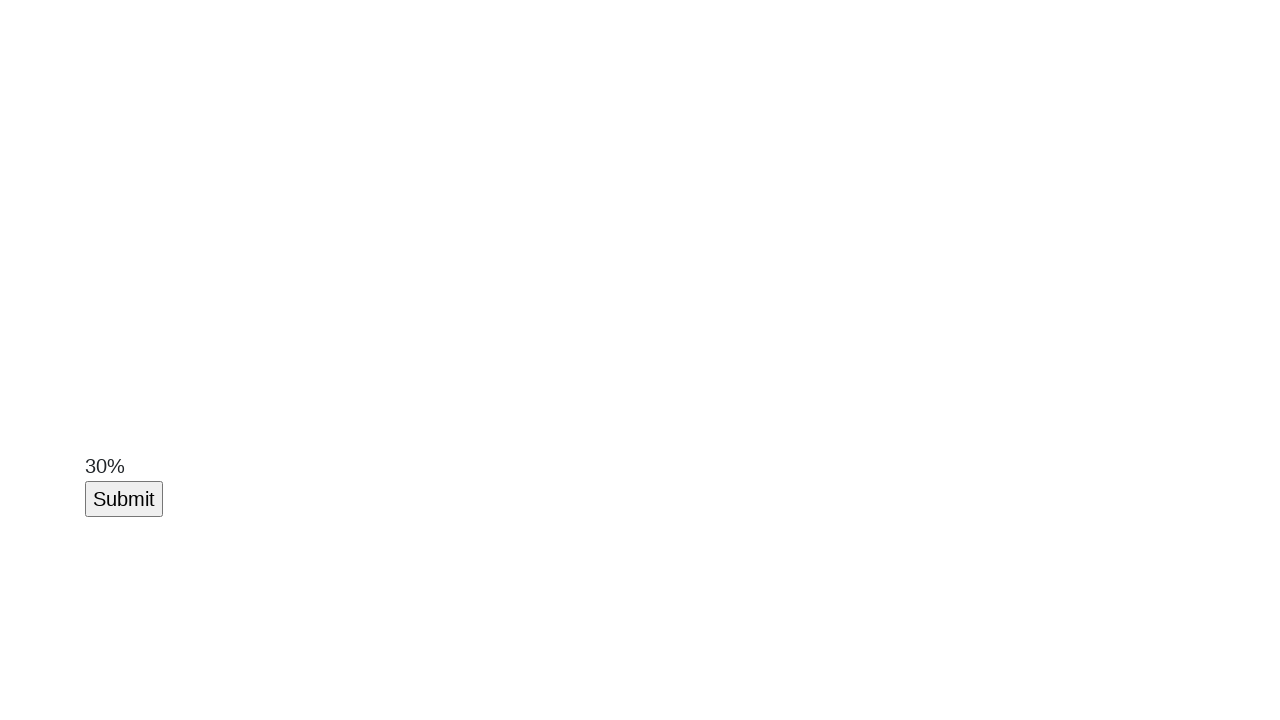

Submit button found and is visible
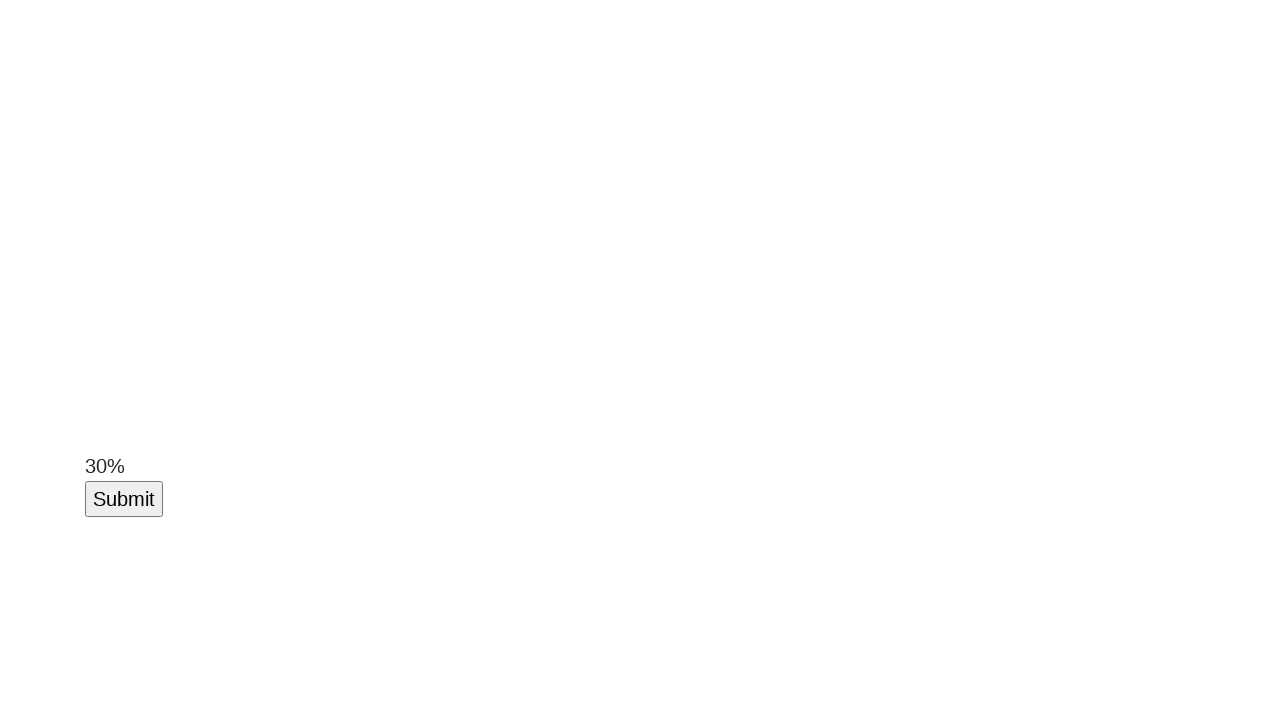

Retrieved button value: 'Submit'
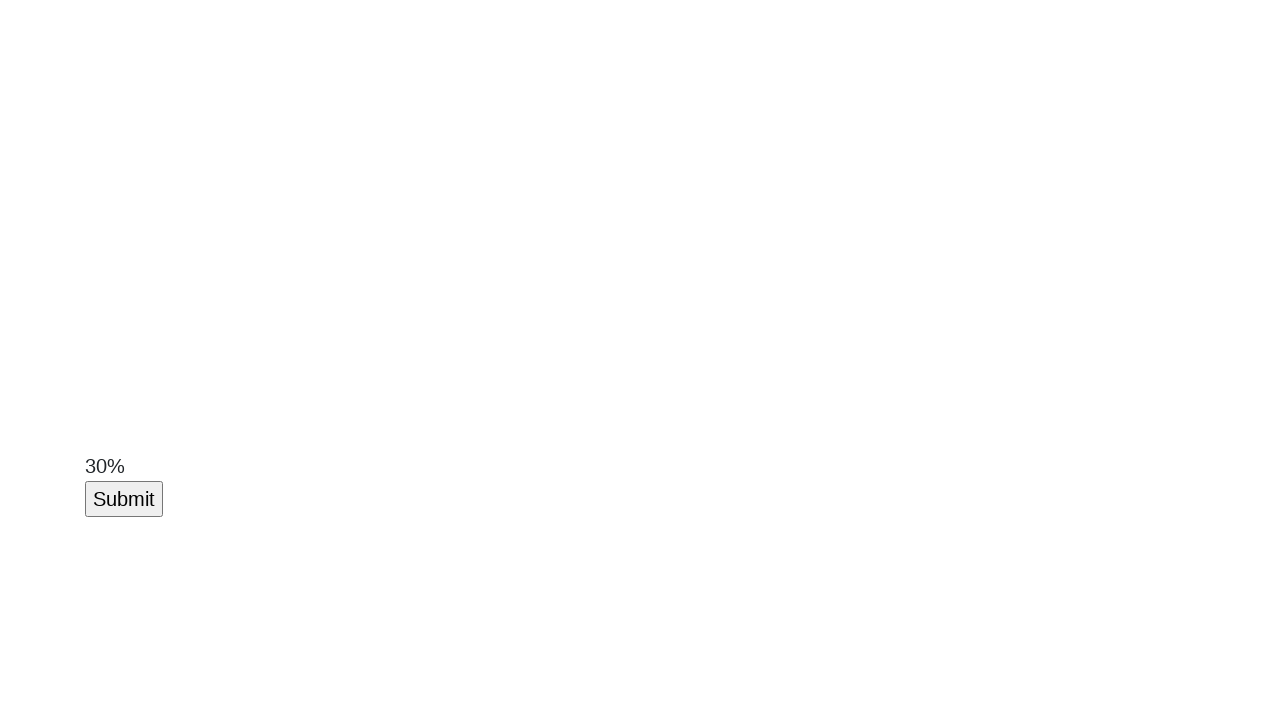

Verified button value is 'Submit'
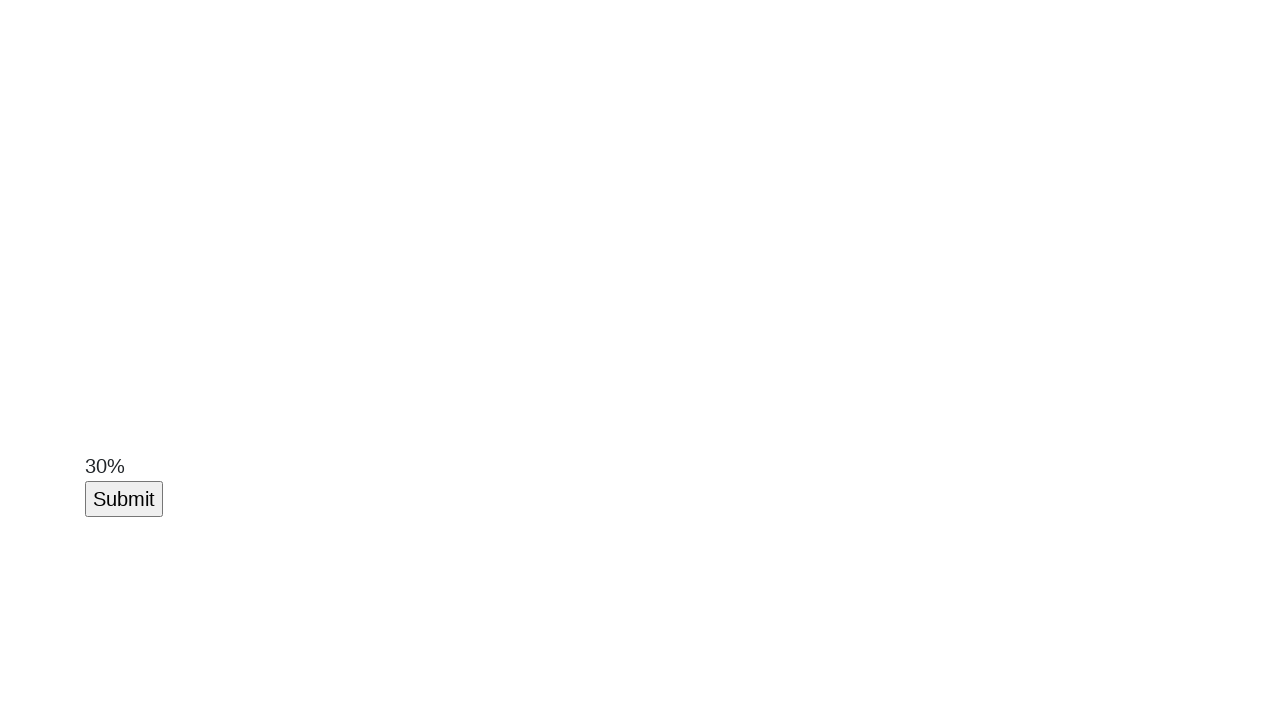

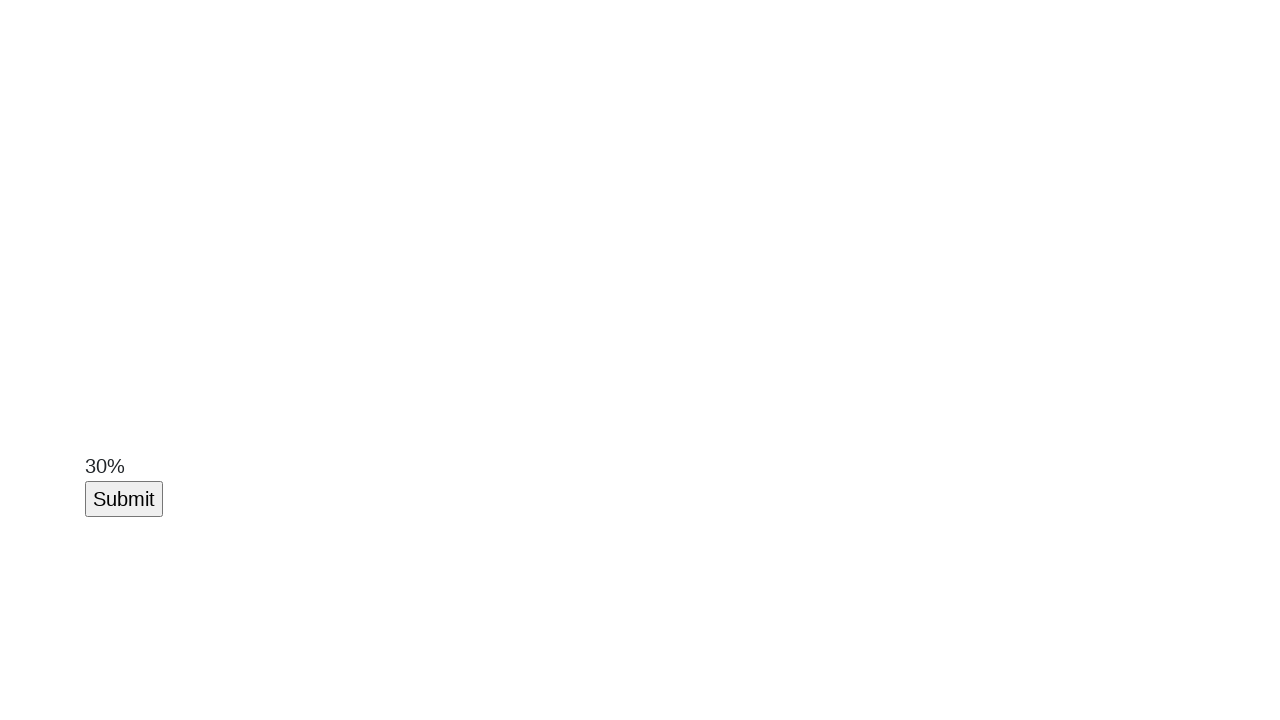